Tests slider functionality by clicking next and previous buttons multiple times

Starting URL: https://www.pulsar.ua/ua/

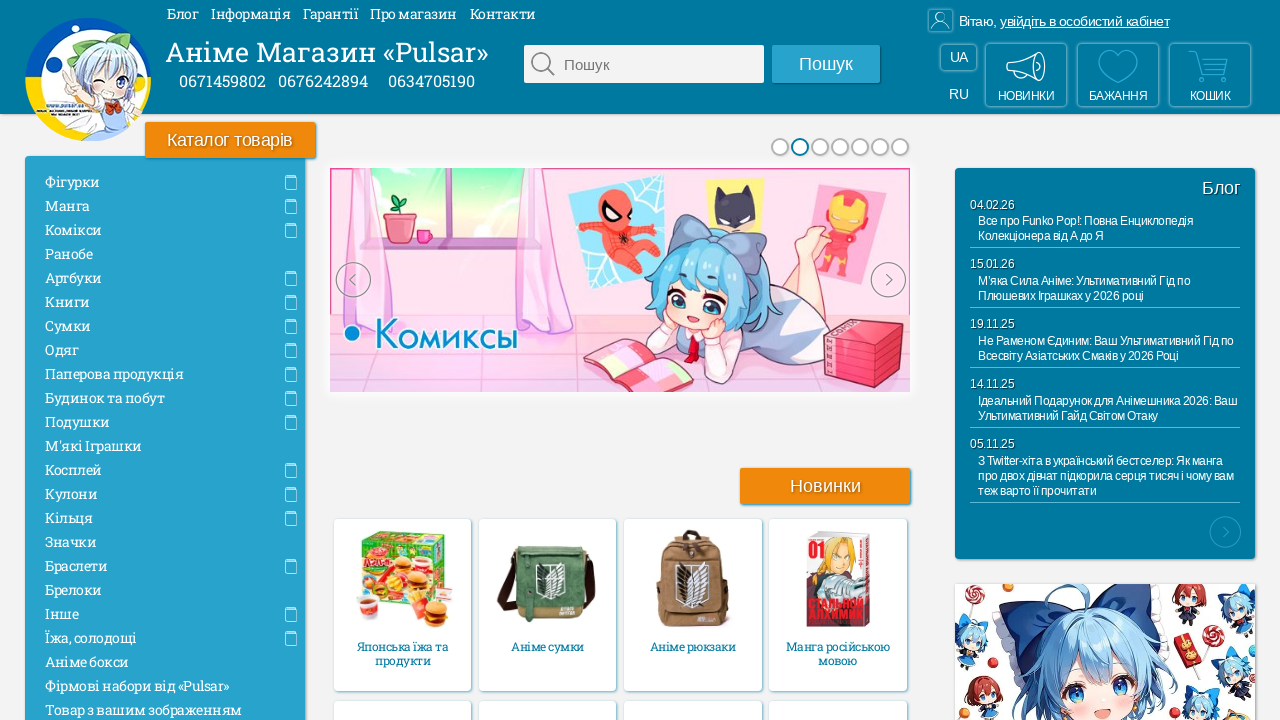

Located next button on slider
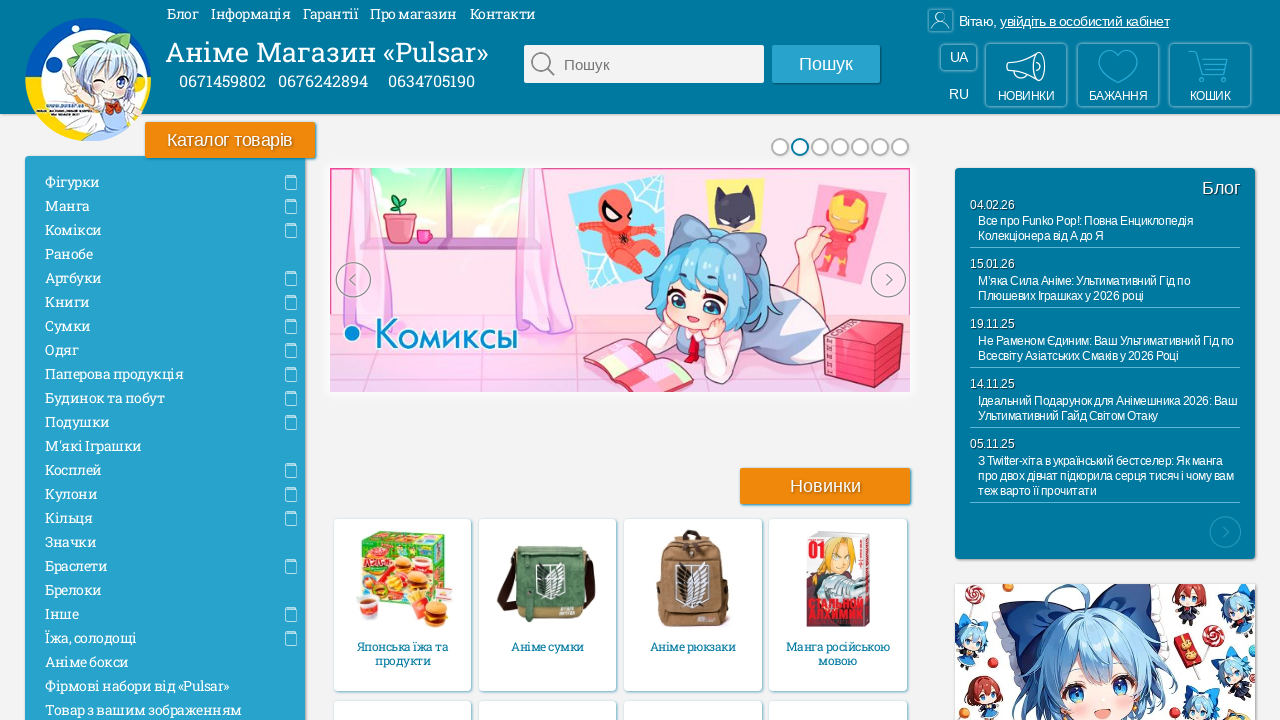

Located previous button on slider
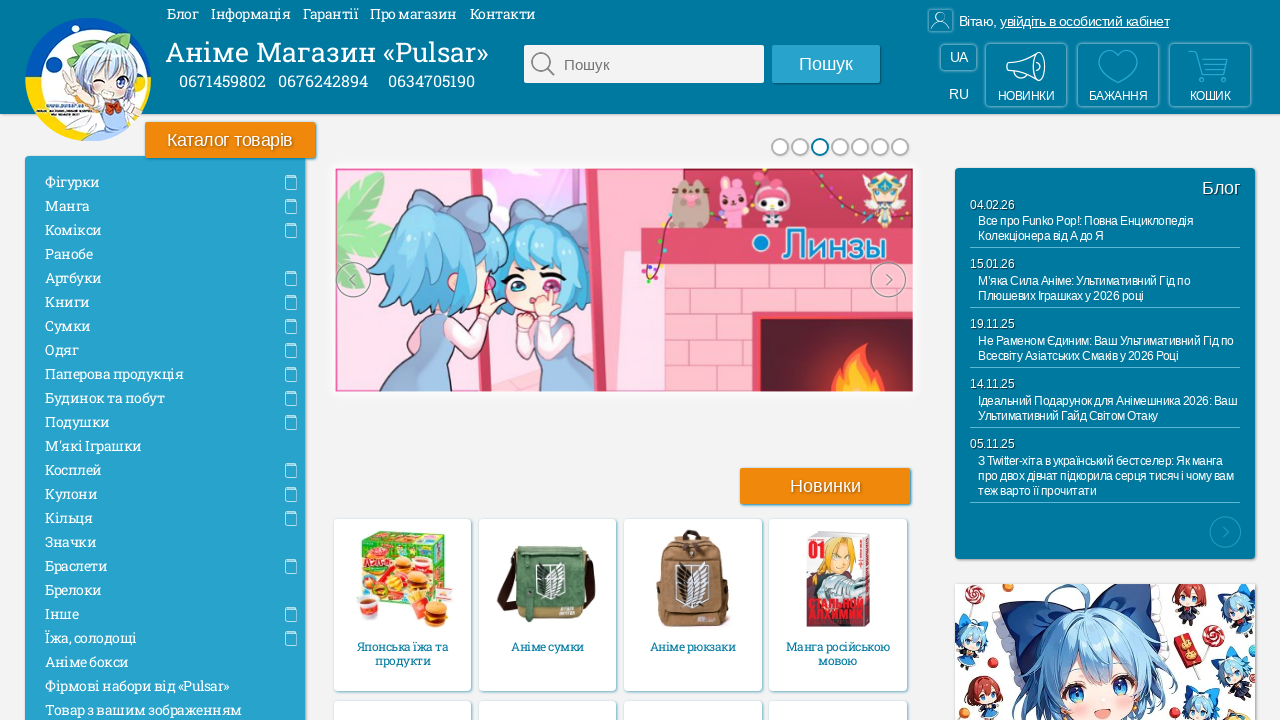

Retrieved next button class attributes
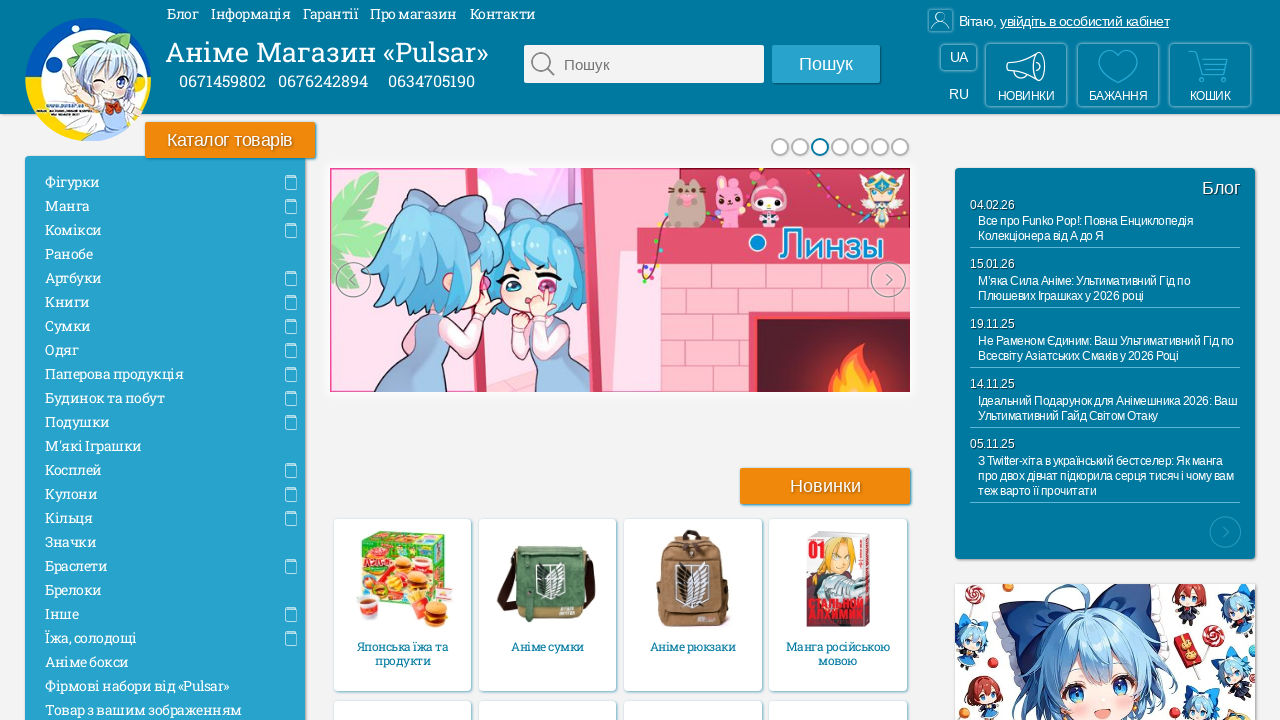

Clicked next button (iteration 1) - next button was enabled at (885, 280) on a.next
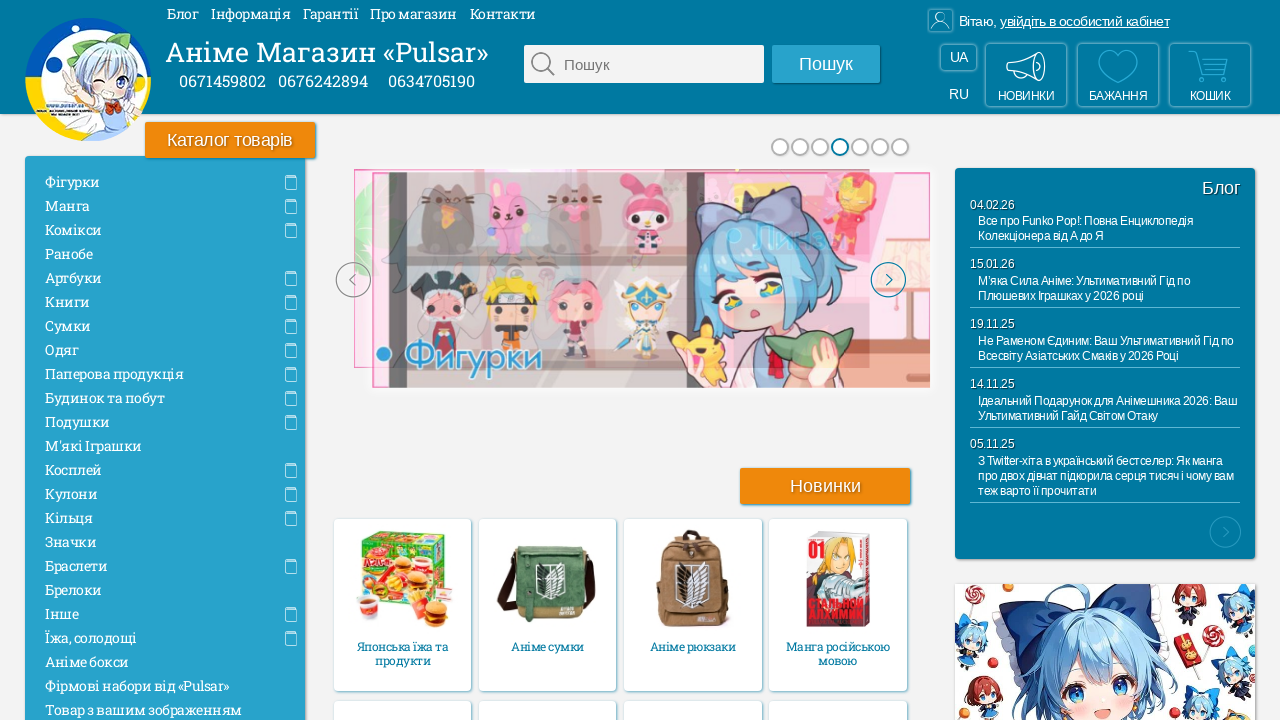

Waited 500ms for slider animation to complete
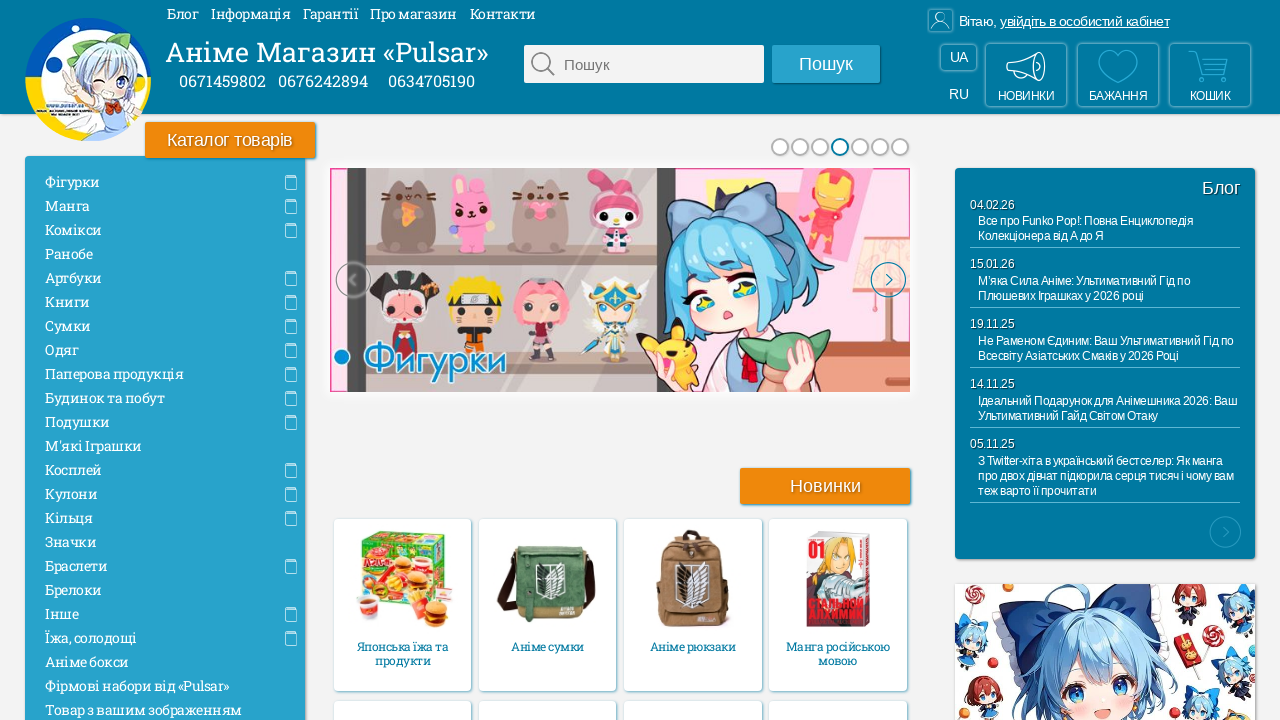

Retrieved next button class attributes
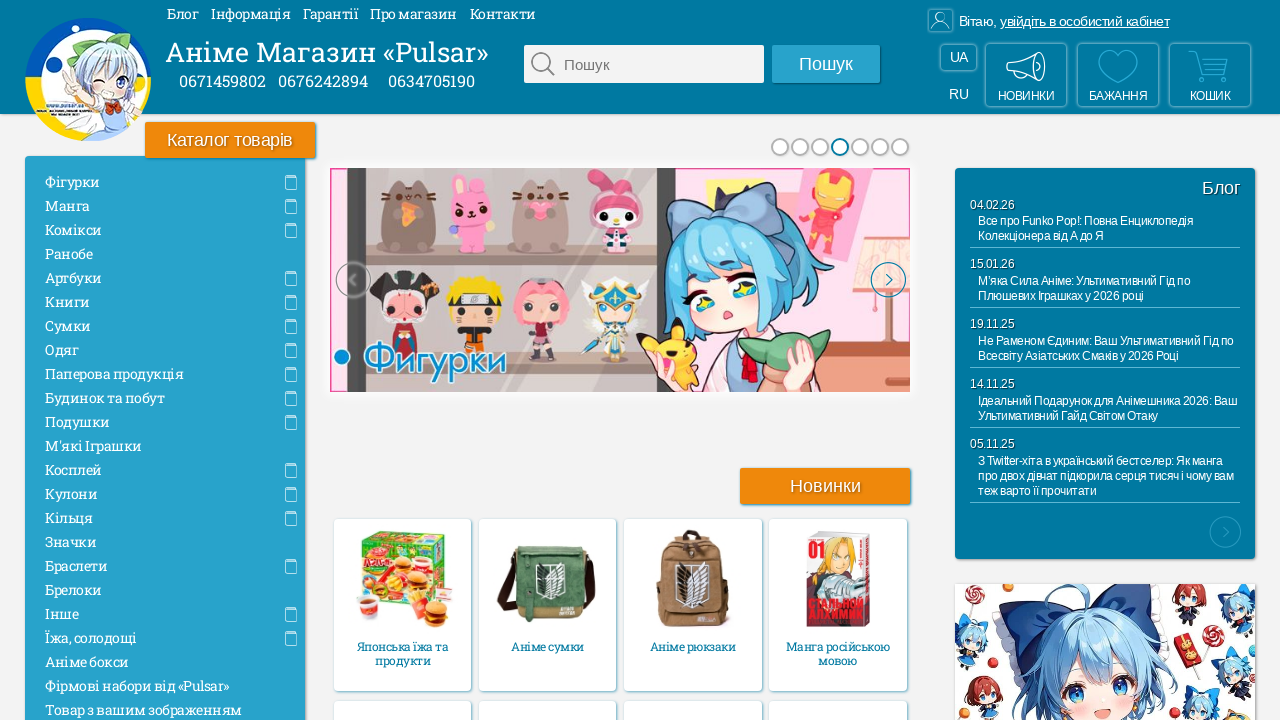

Clicked next button (iteration 2) - next button was enabled at (885, 280) on a.next
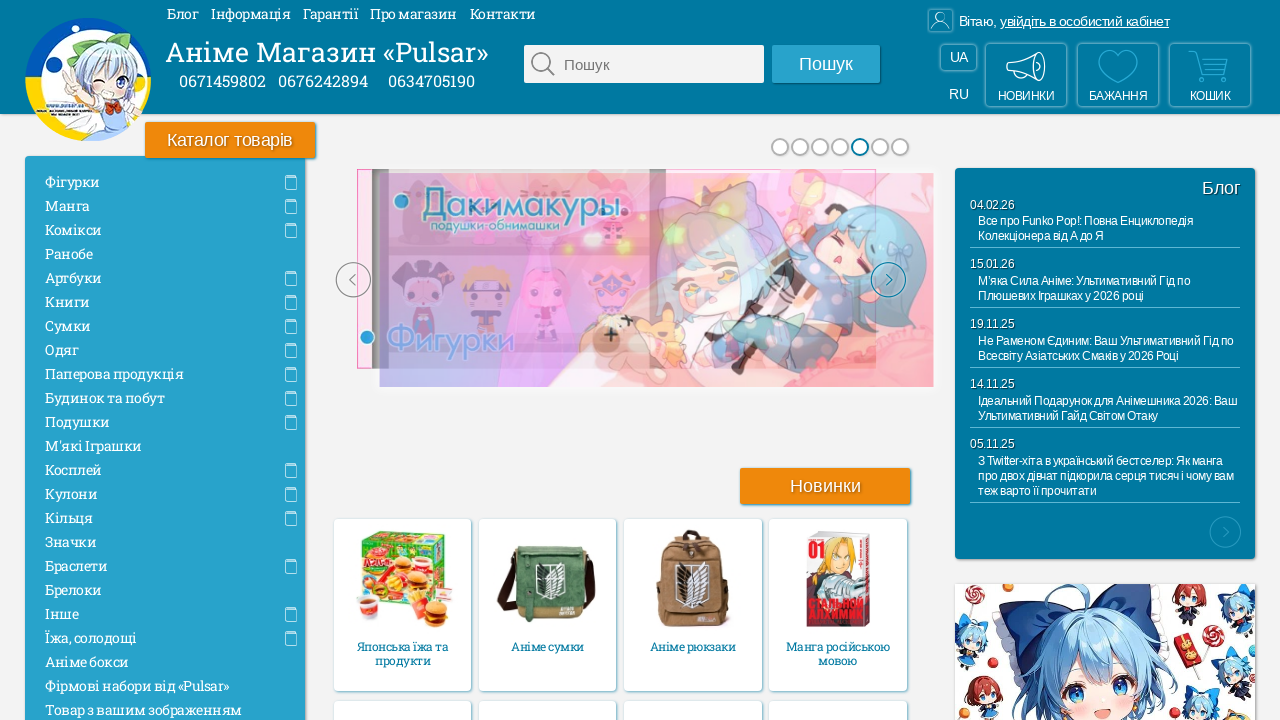

Waited 500ms for slider animation to complete
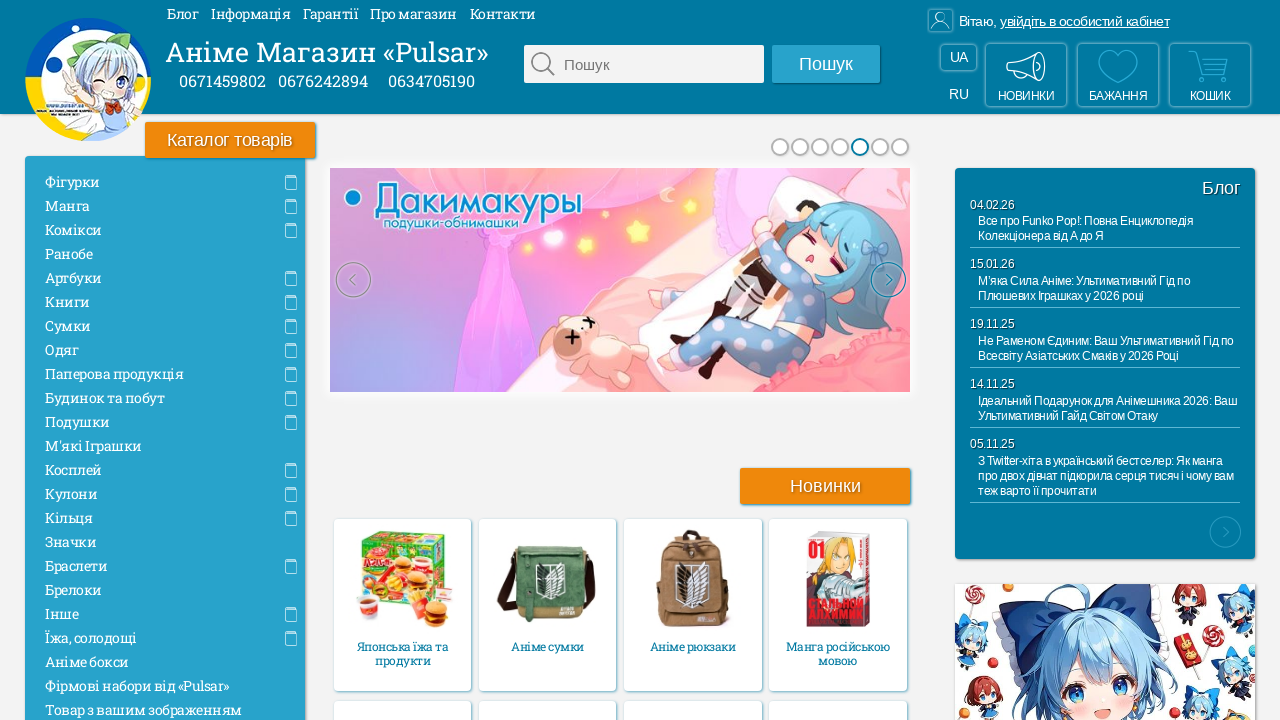

Retrieved next button class attributes
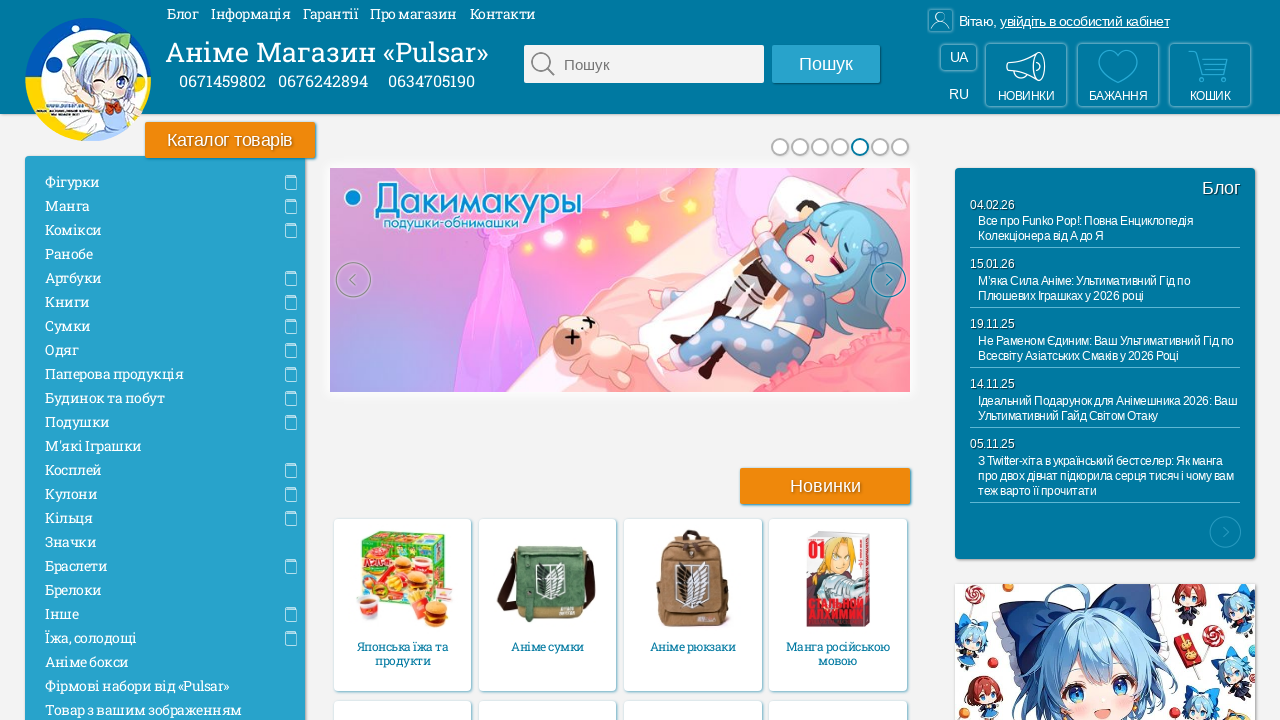

Clicked next button (iteration 3) - next button was enabled at (885, 280) on a.next
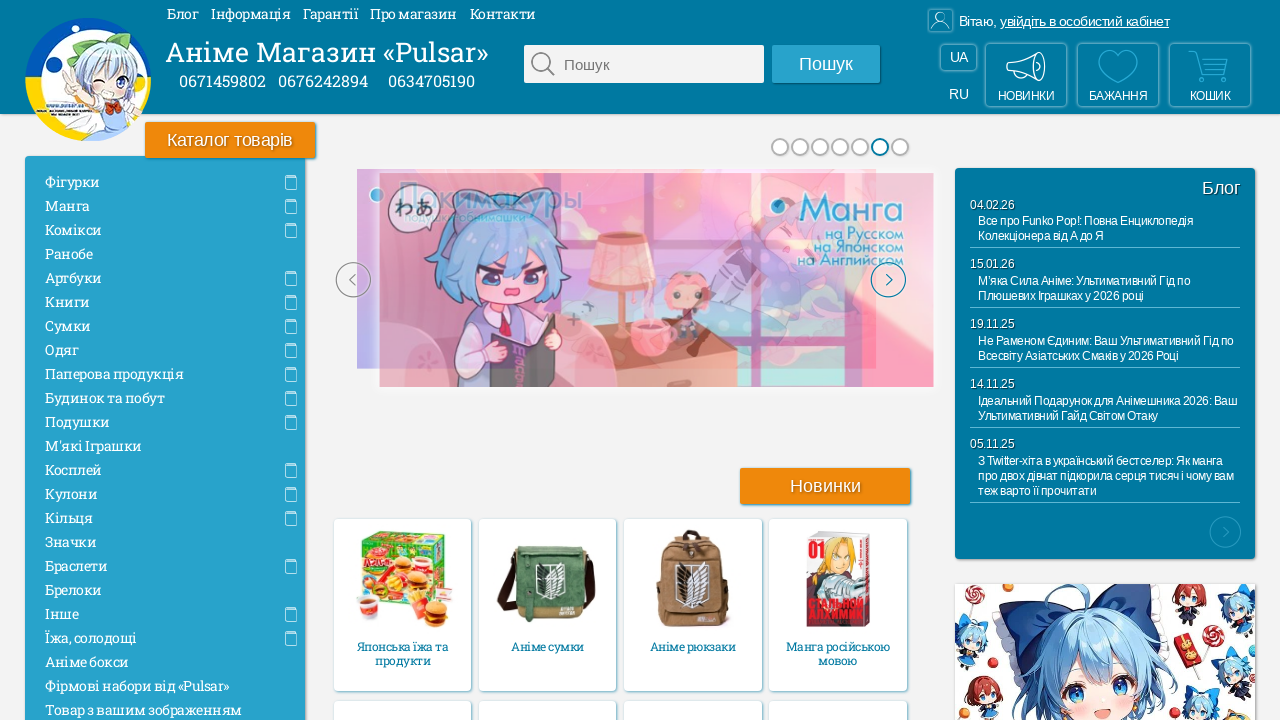

Waited 500ms for slider animation to complete
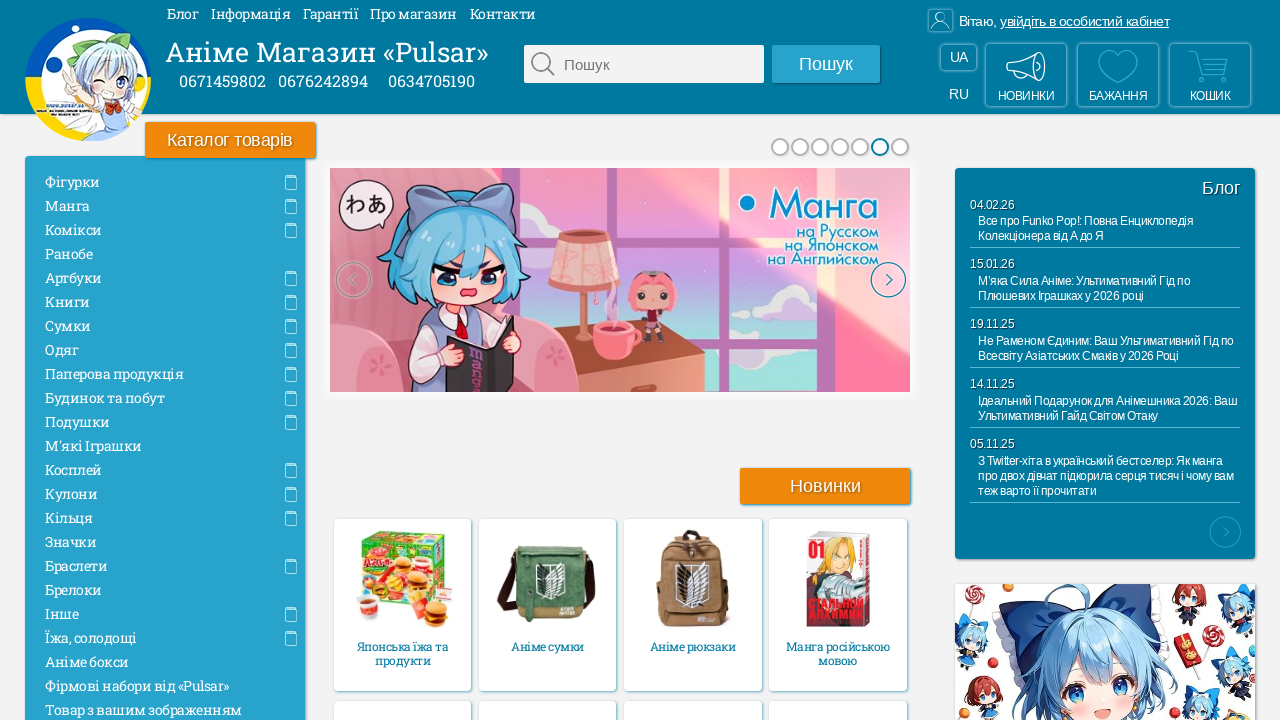

Retrieved next button class attributes
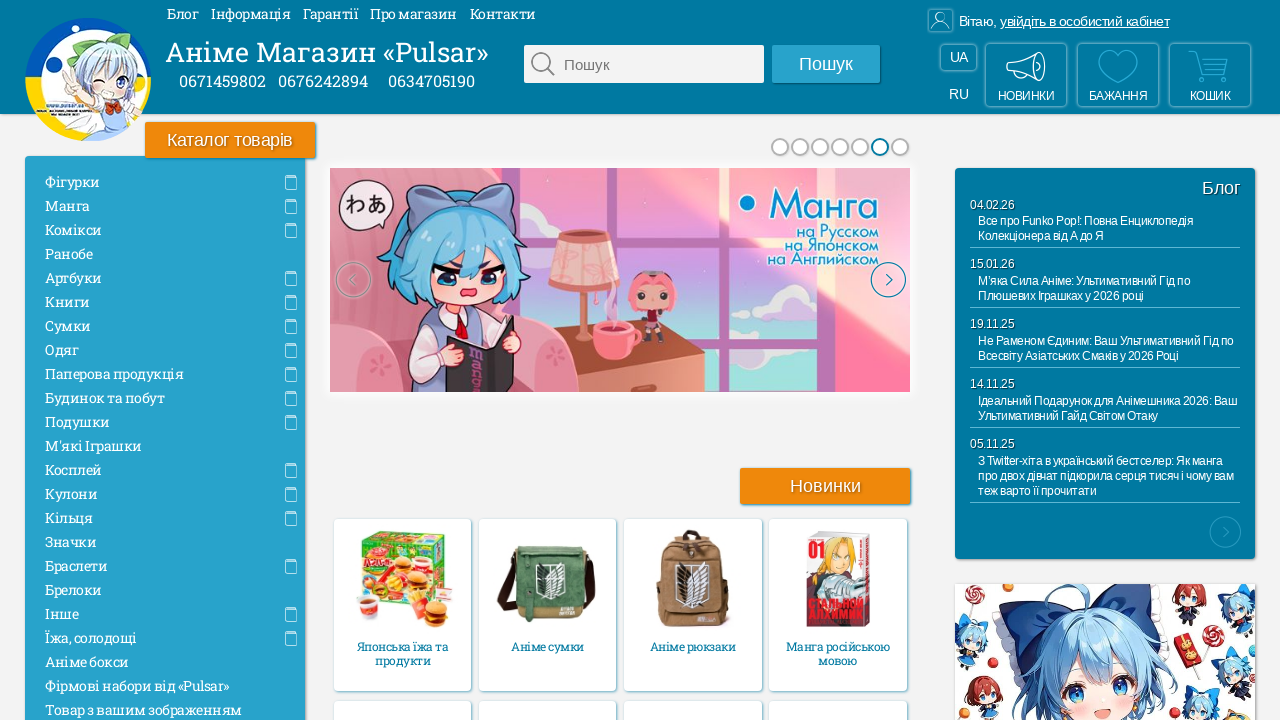

Clicked next button (iteration 4) - next button was enabled at (885, 280) on a.next
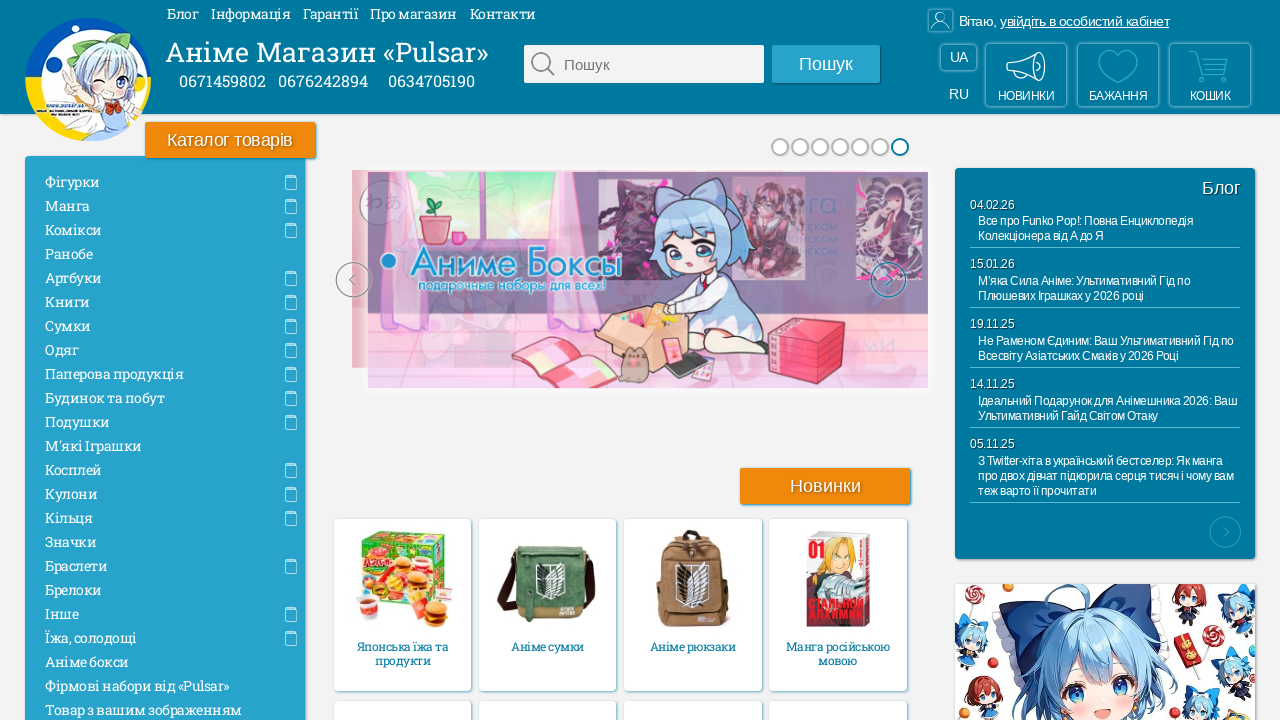

Waited 500ms for slider animation to complete
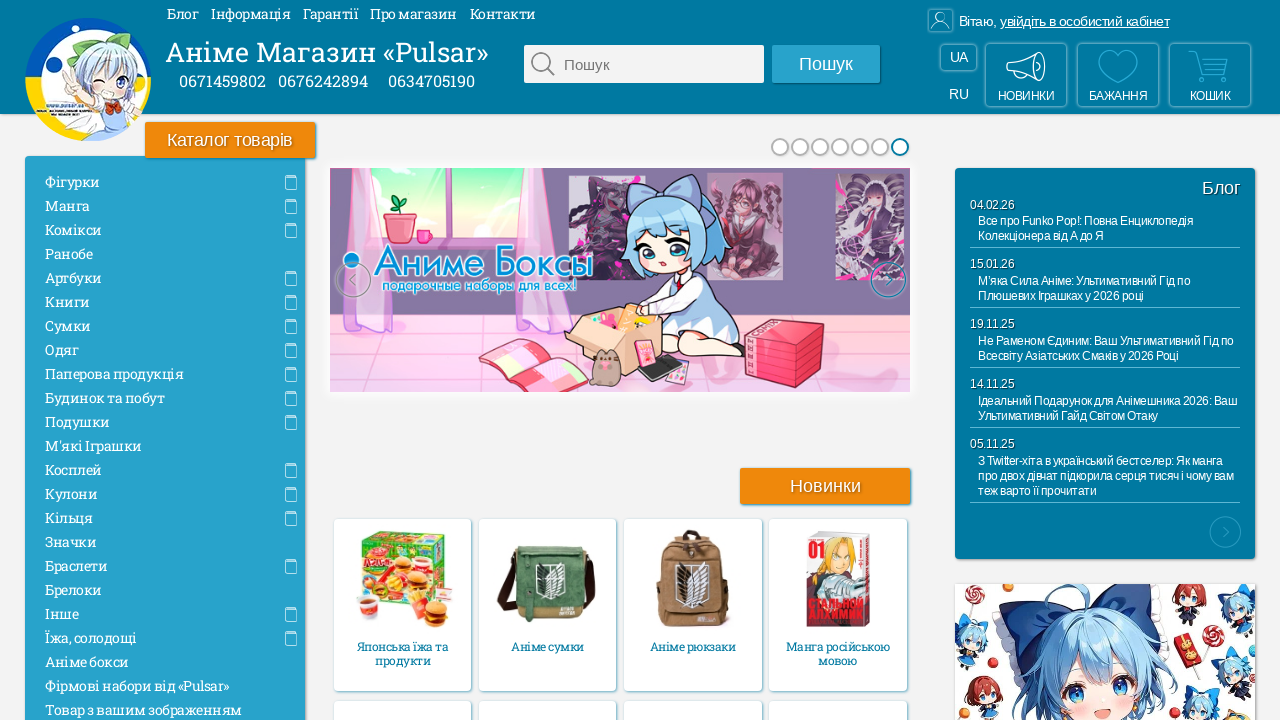

Retrieved next button class attributes
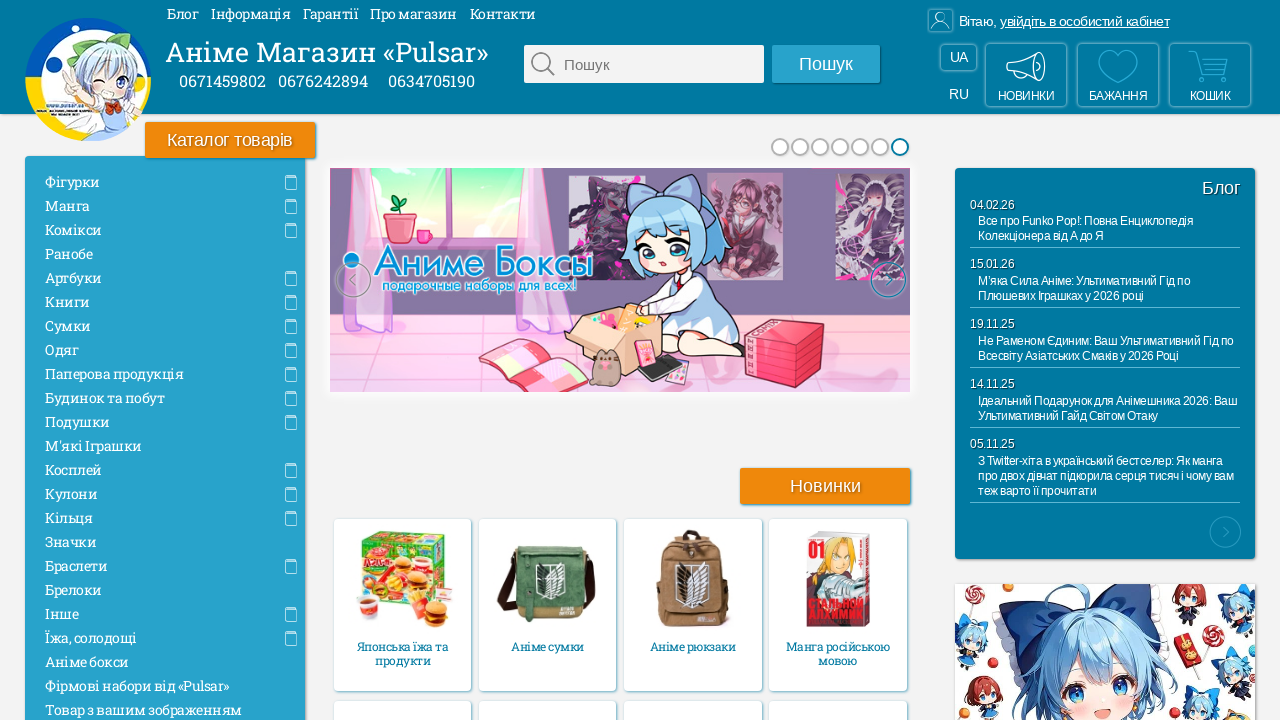

Clicked next button (iteration 5) - next button was enabled at (885, 280) on a.next
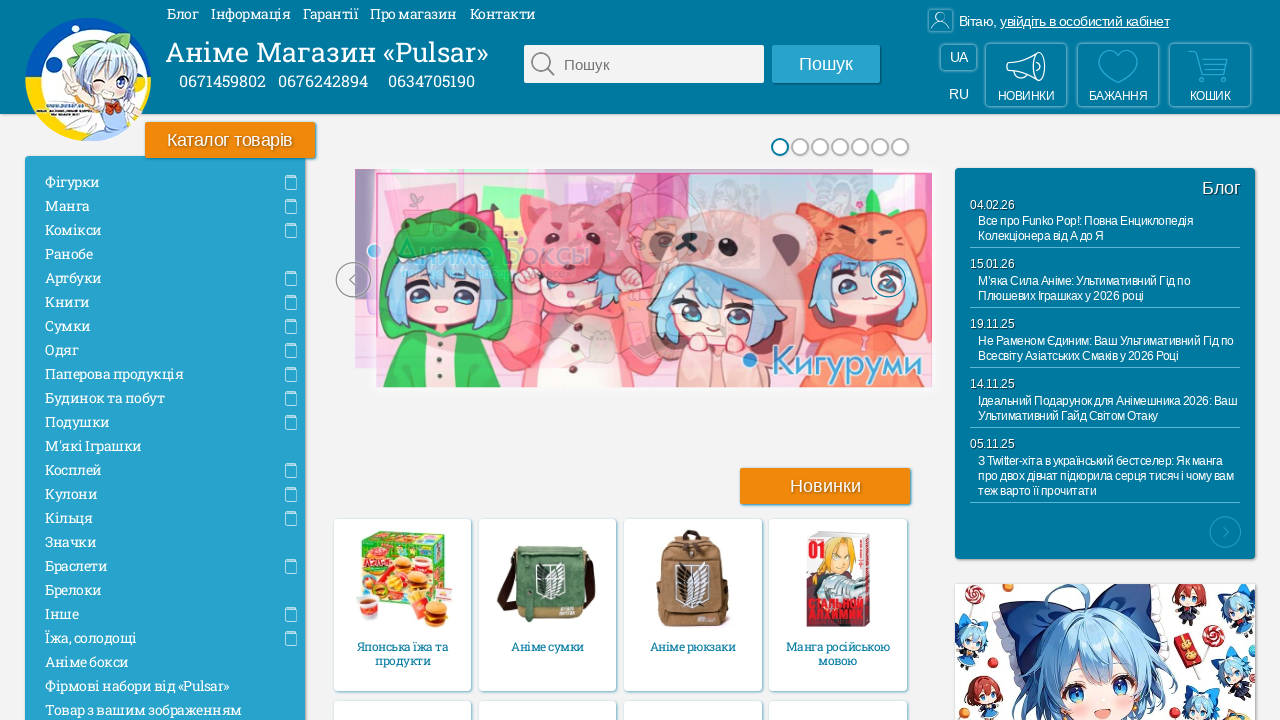

Waited 500ms for slider animation to complete
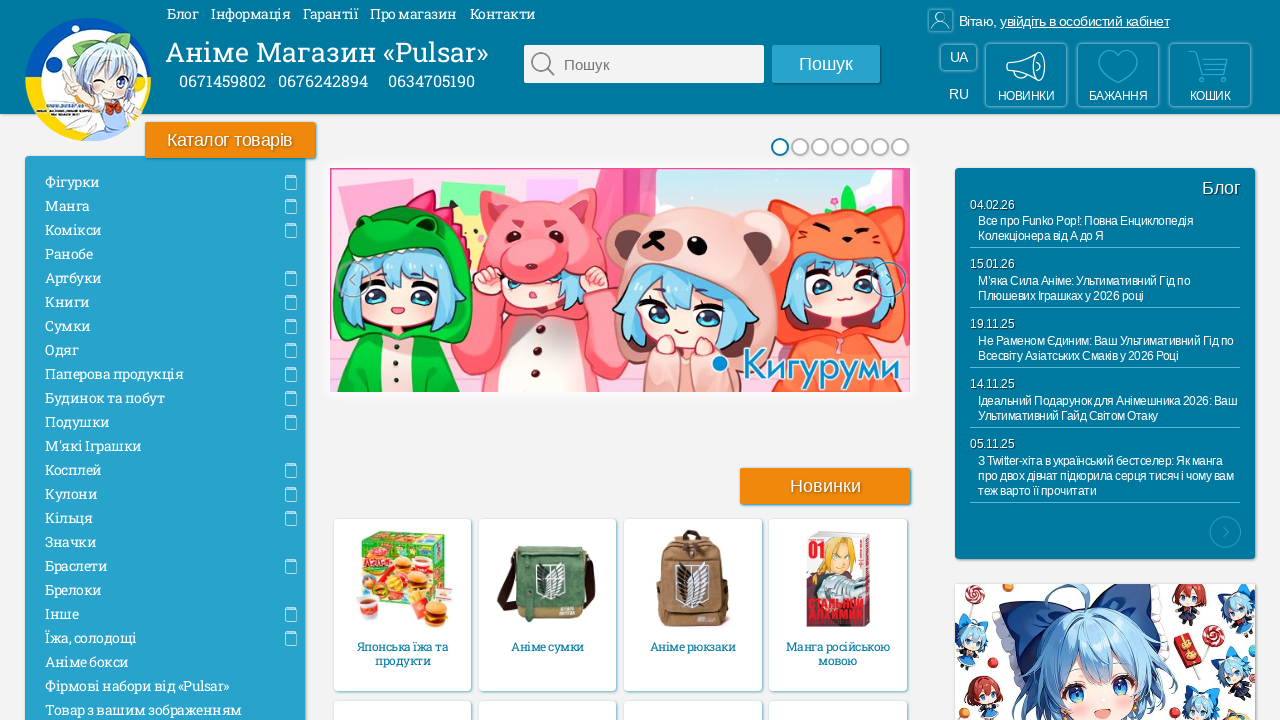

Retrieved next button class attributes
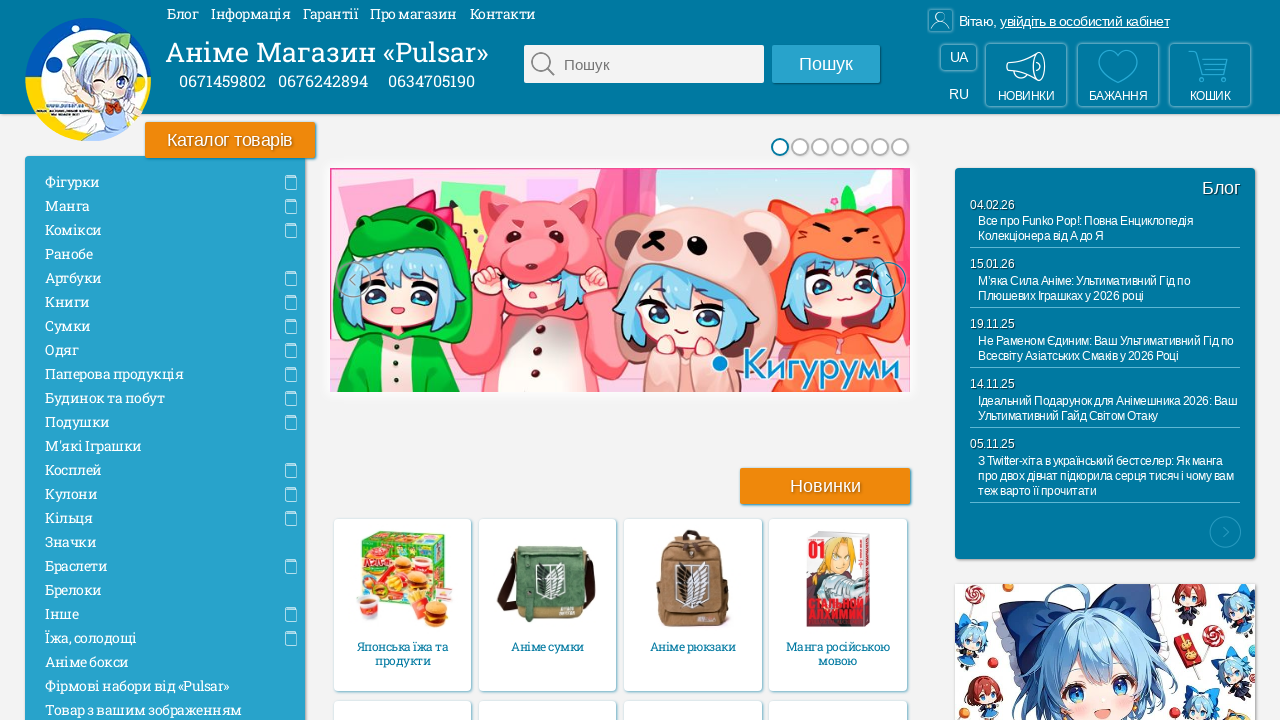

Clicked next button (iteration 6) - next button was enabled at (885, 280) on a.next
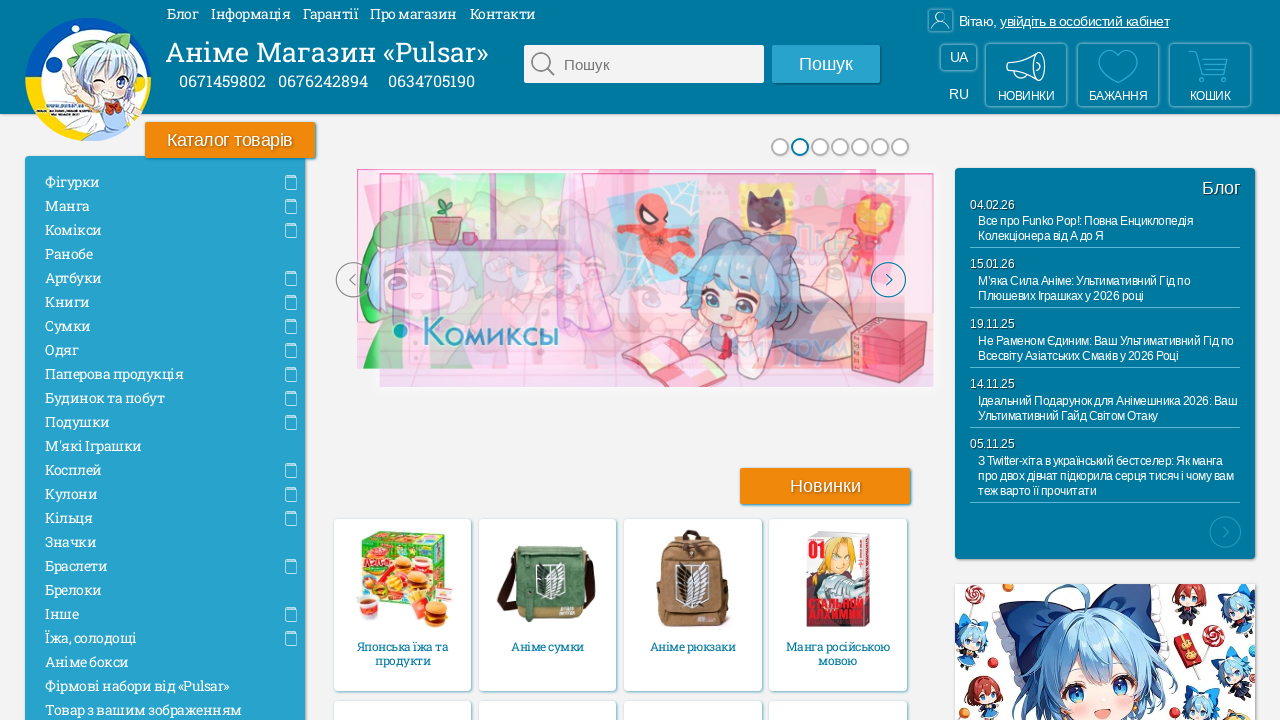

Waited 500ms for slider animation to complete
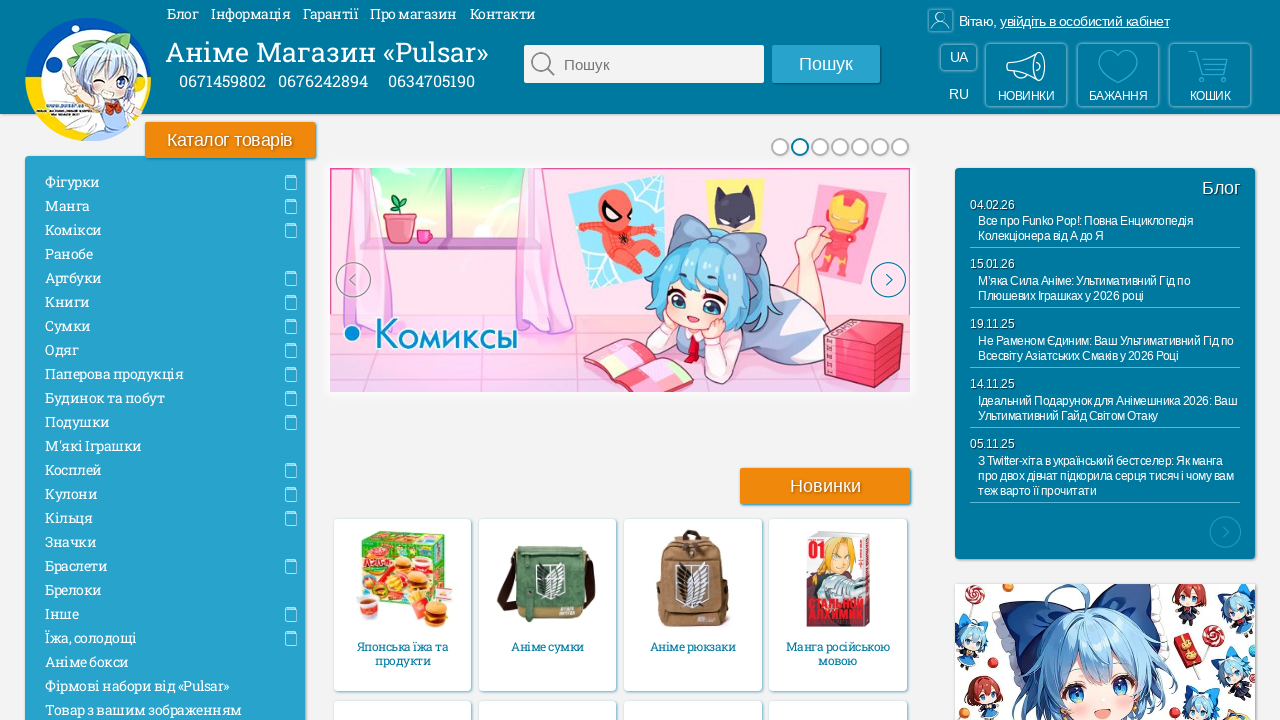

Retrieved next button class attributes
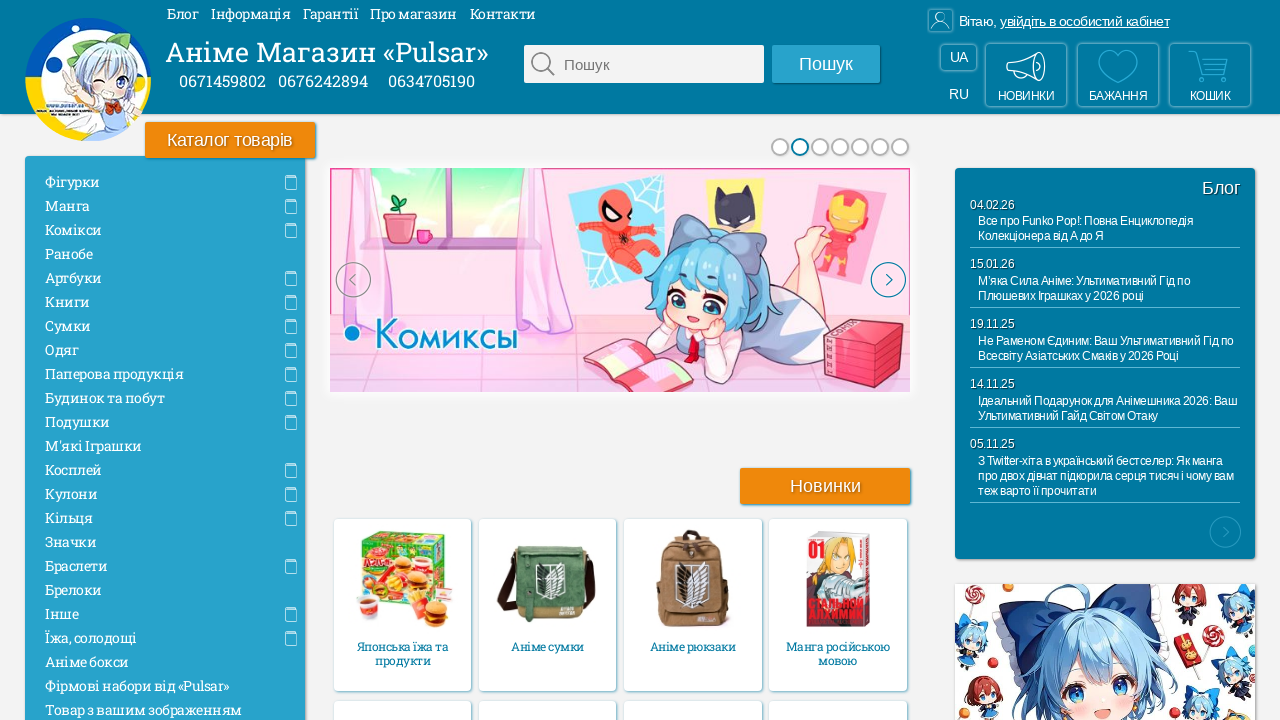

Clicked next button (iteration 7) - next button was enabled at (885, 280) on a.next
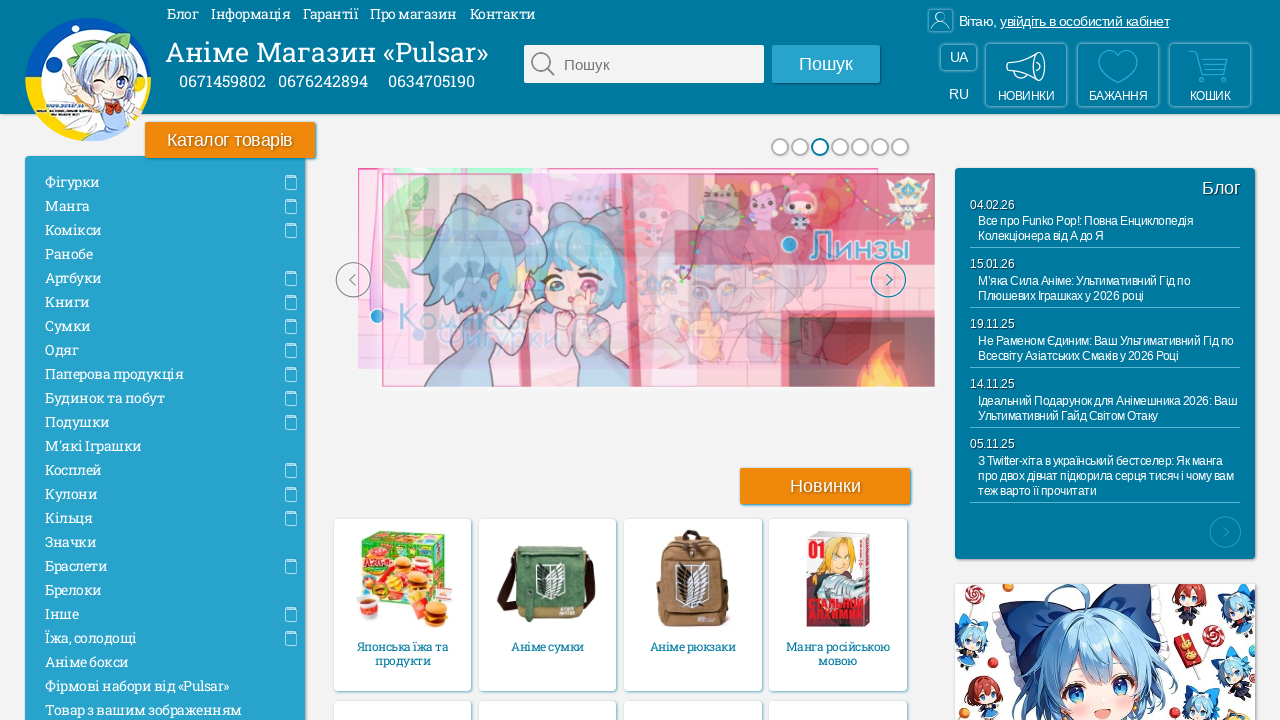

Waited 500ms for slider animation to complete
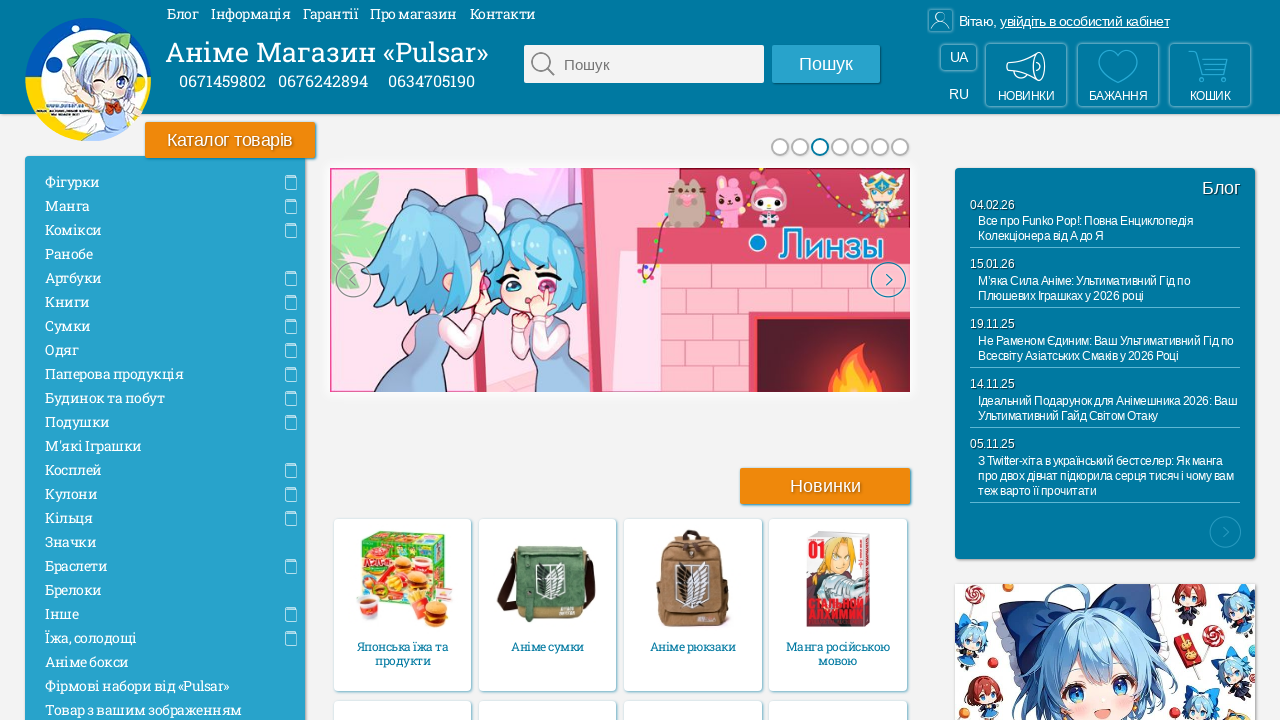

Retrieved next button class attributes
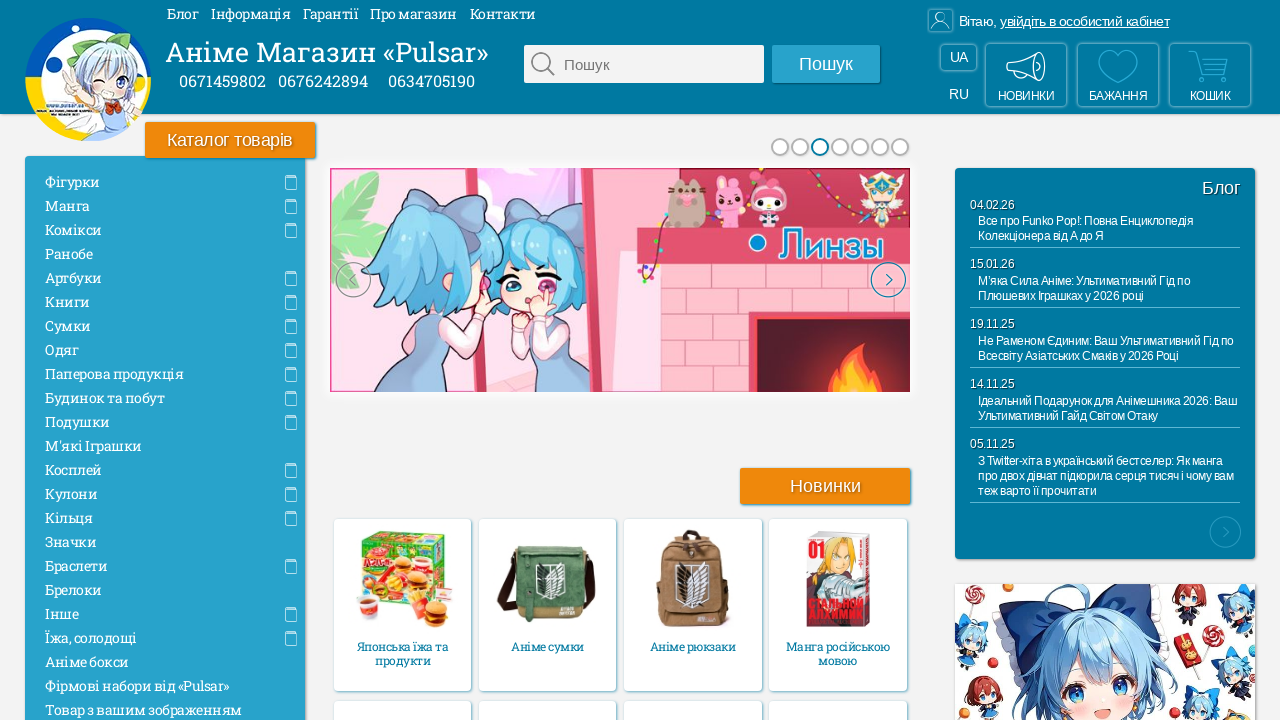

Clicked next button (iteration 8) - next button was enabled at (885, 280) on a.next
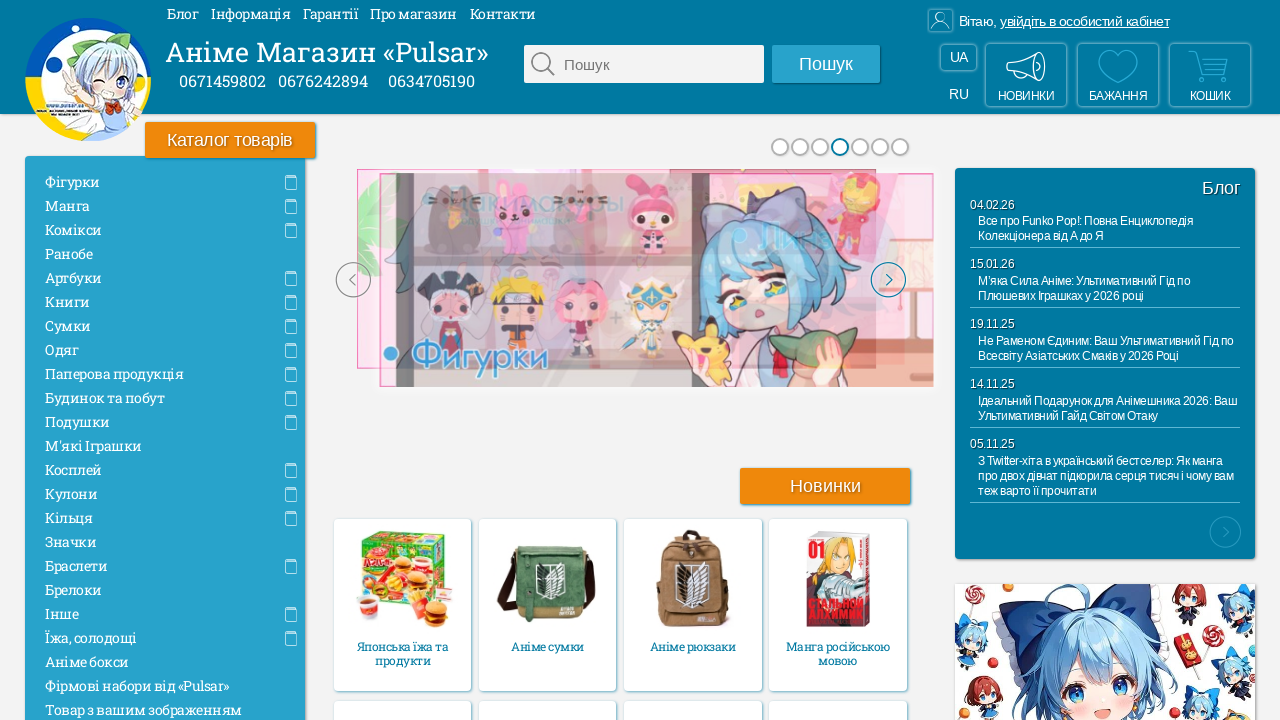

Waited 500ms for slider animation to complete
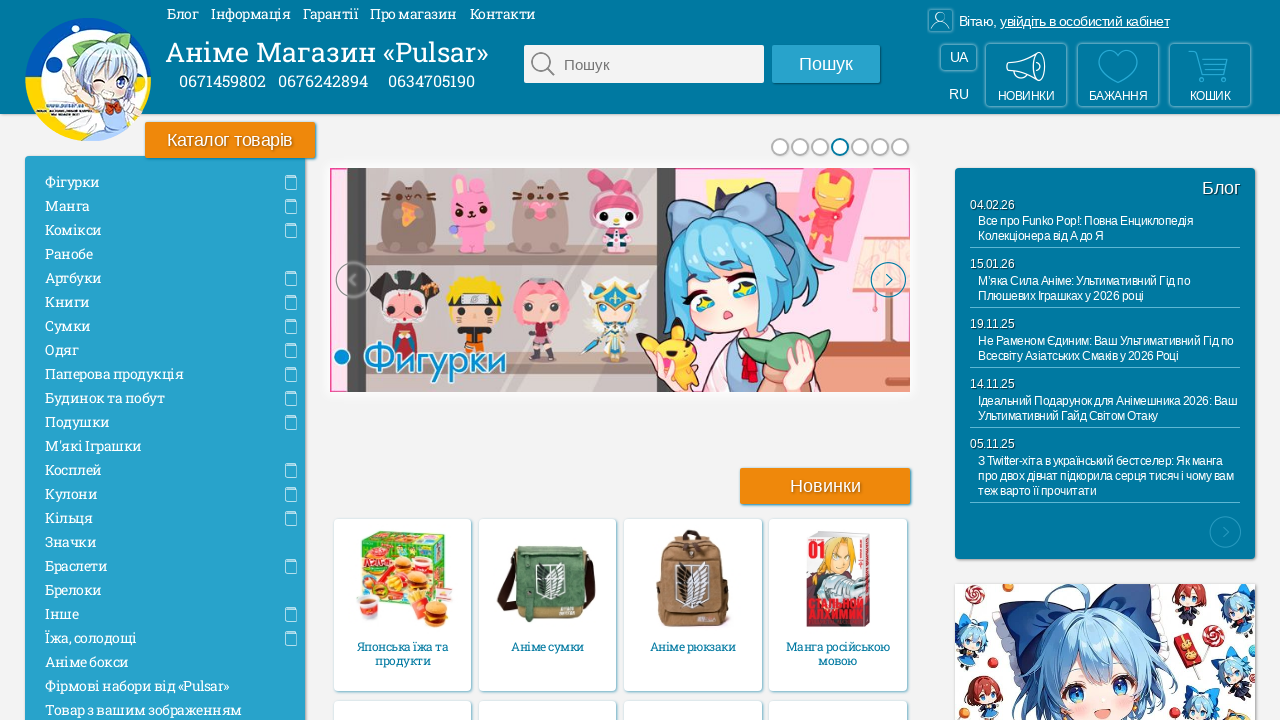

Retrieved next button class attributes
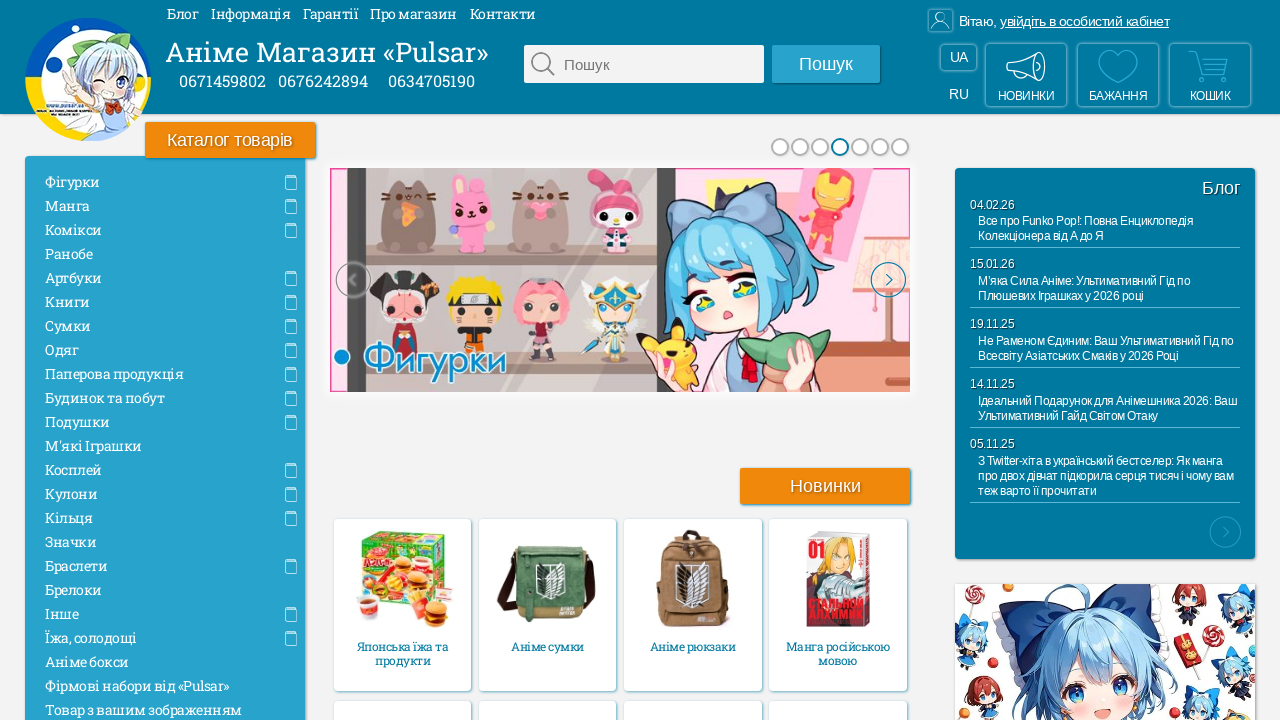

Clicked next button (iteration 9) - next button was enabled at (885, 280) on a.next
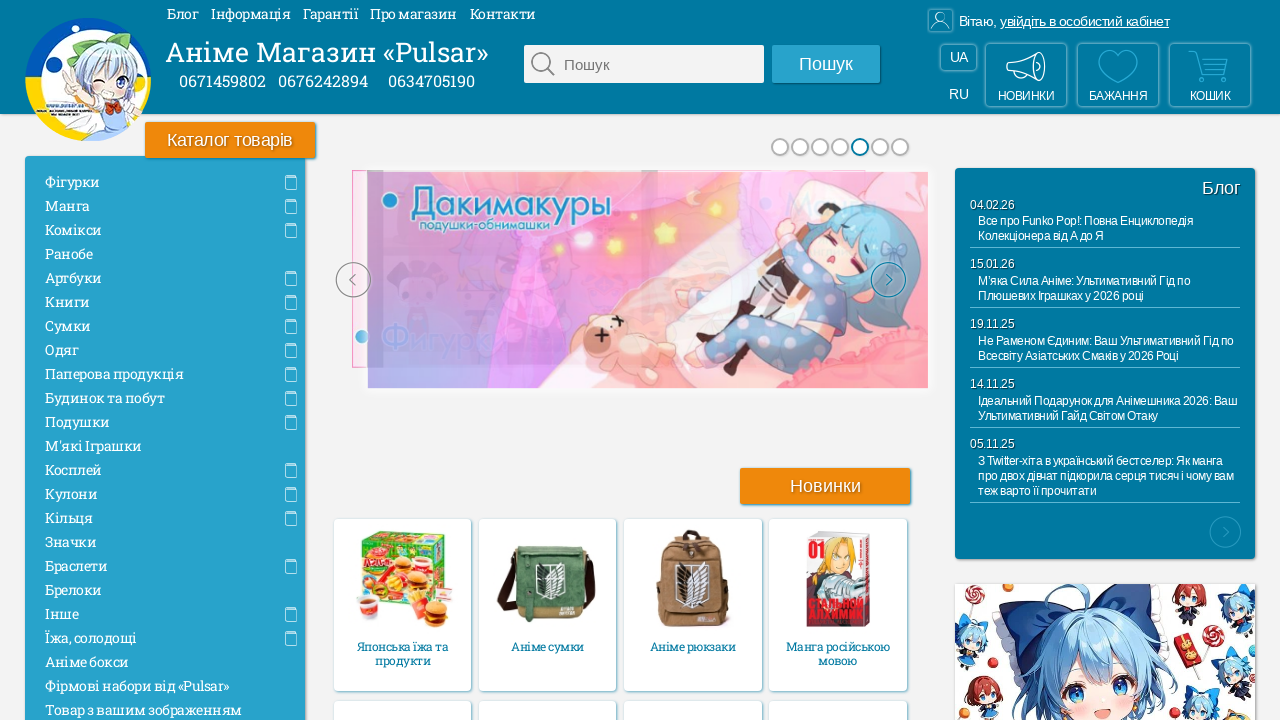

Waited 500ms for slider animation to complete
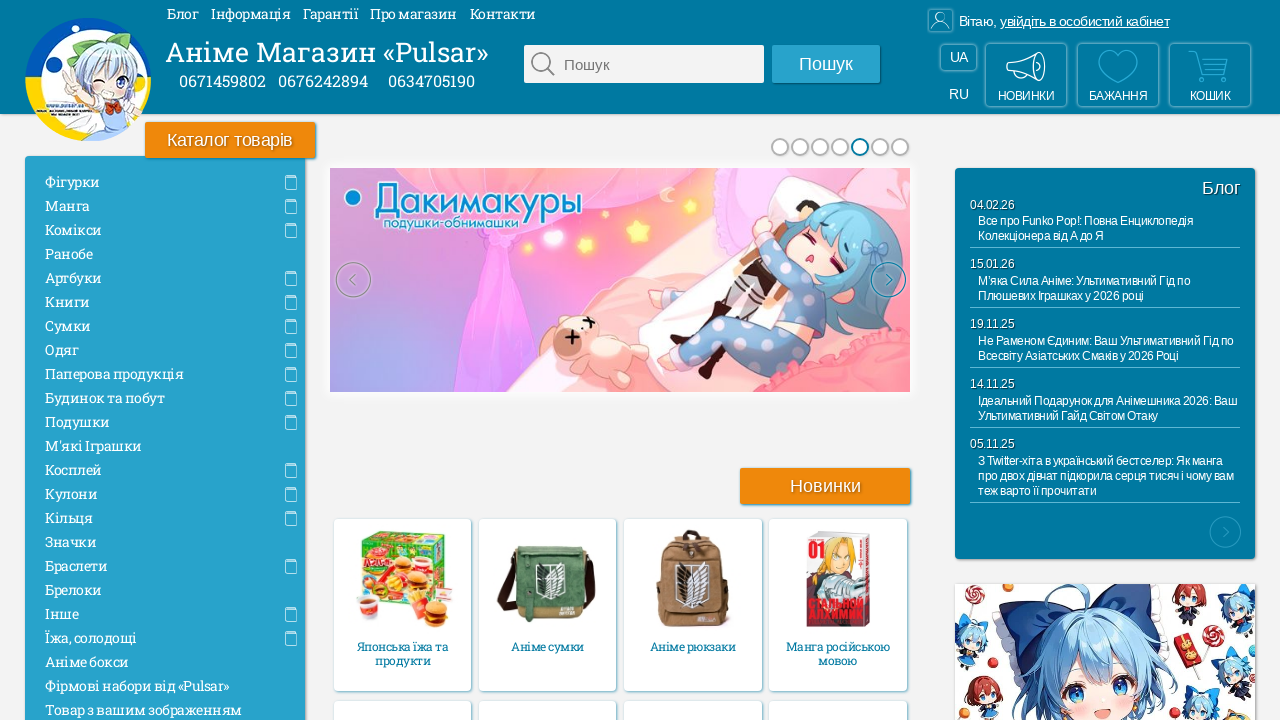

Retrieved next button class attributes
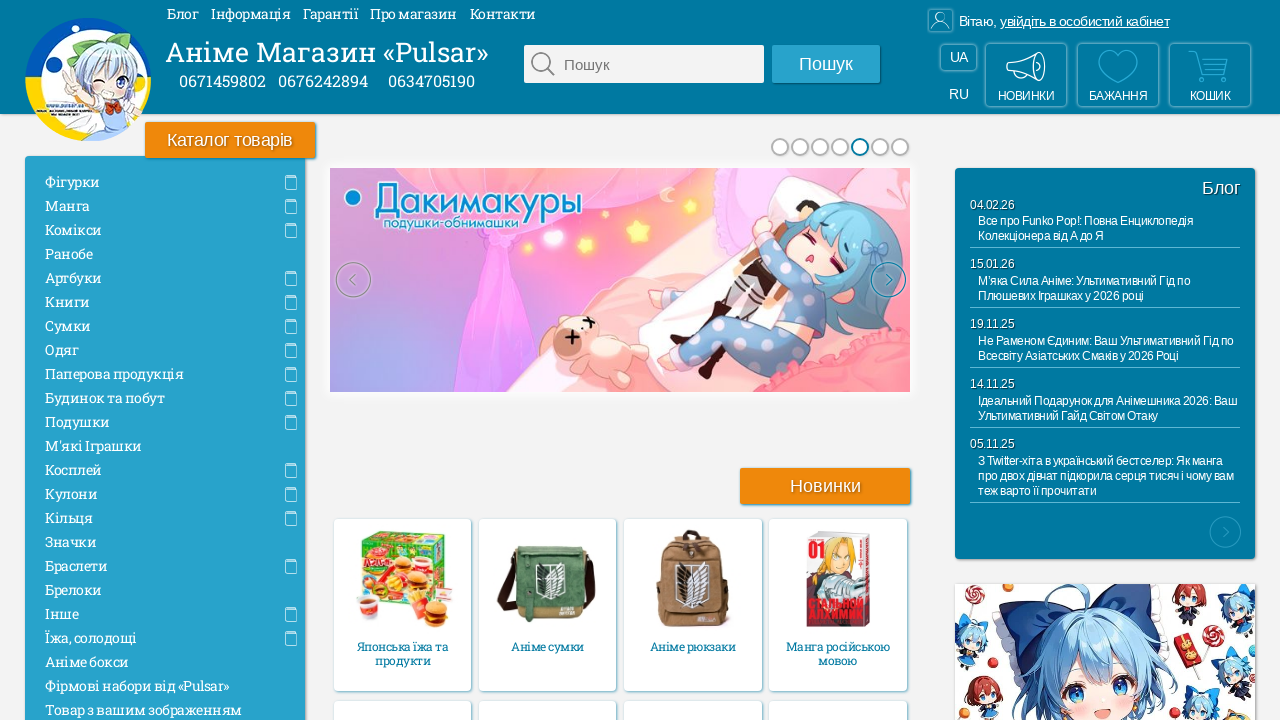

Clicked next button (iteration 10) - next button was enabled at (885, 280) on a.next
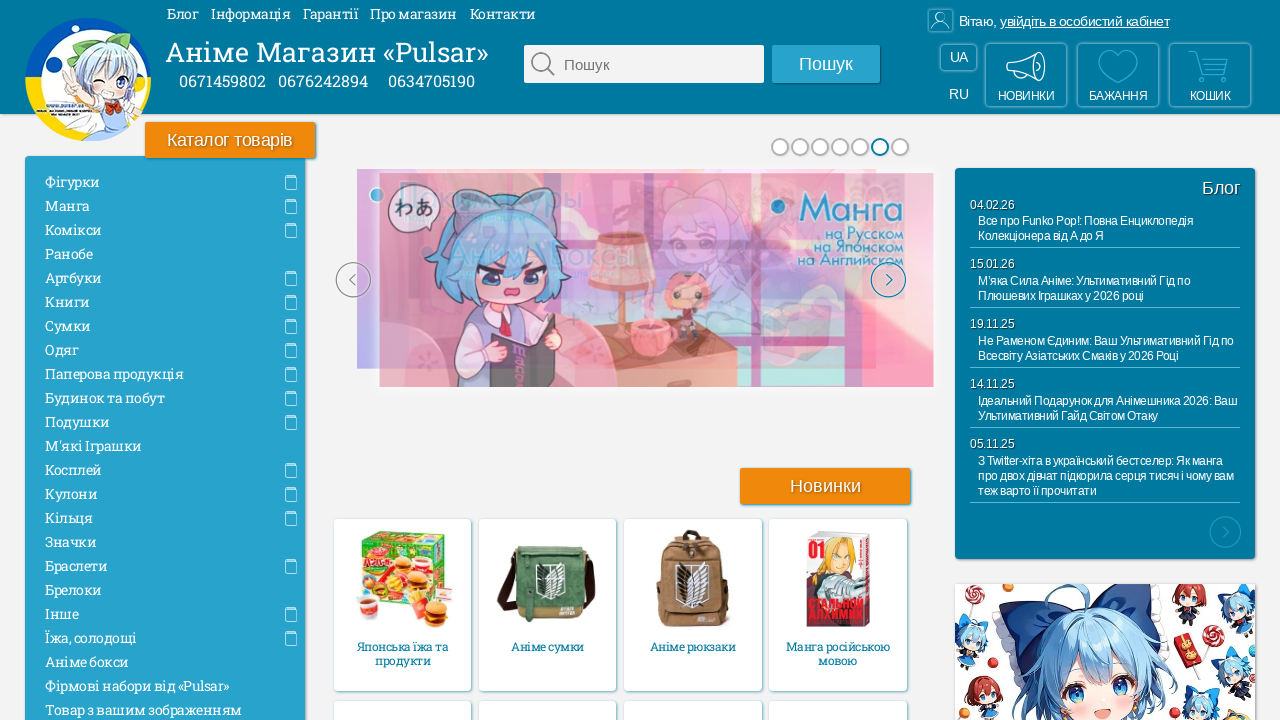

Waited 500ms for slider animation to complete
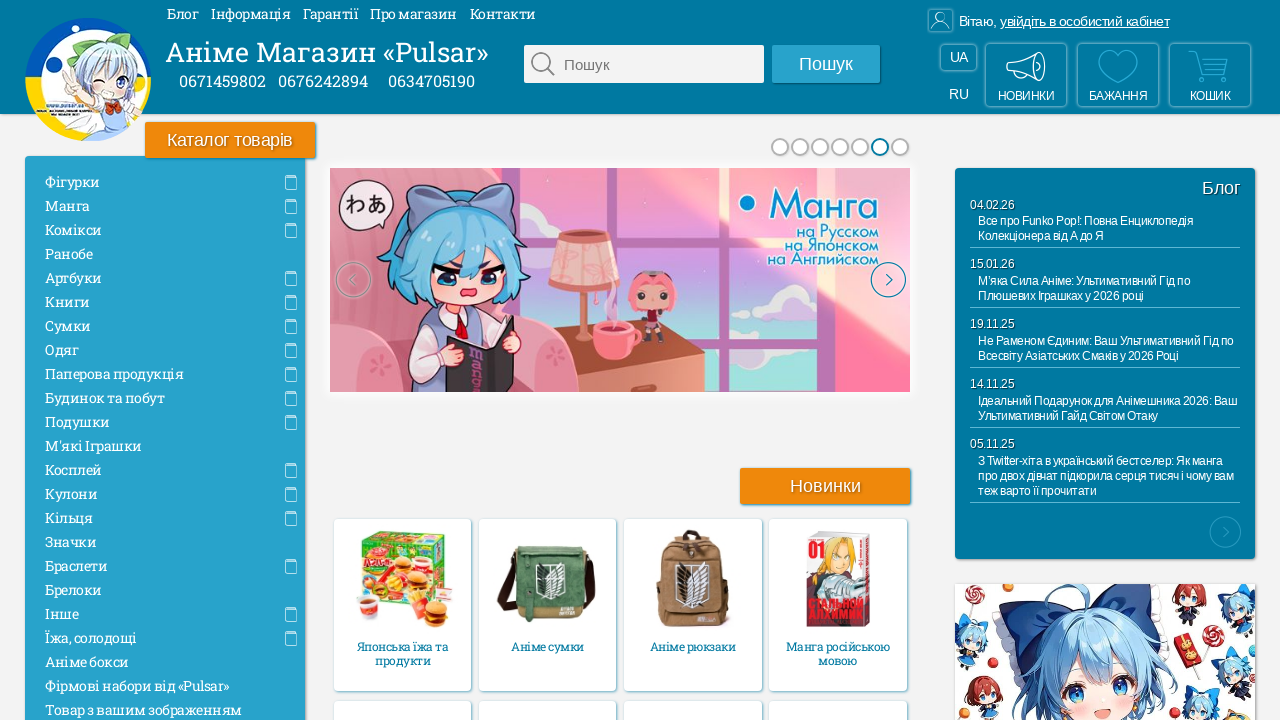

Retrieved next button class attributes
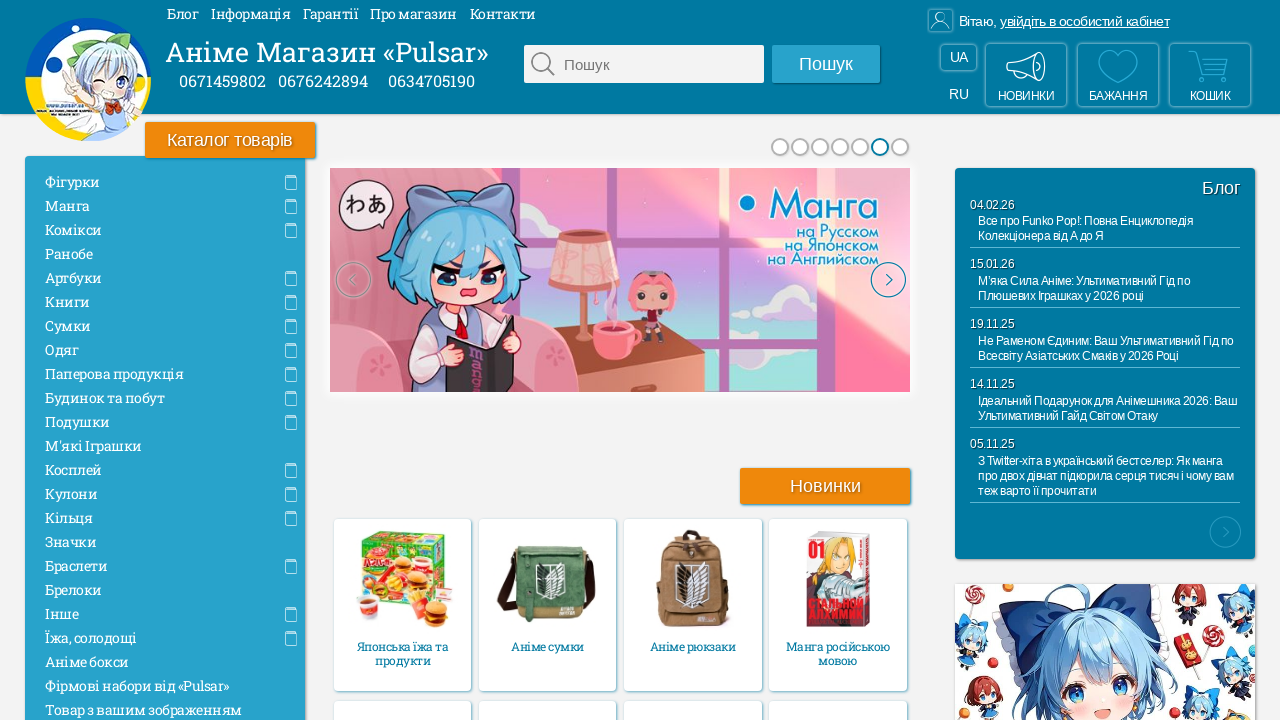

Clicked next button (iteration 11) - next button was enabled at (885, 280) on a.next
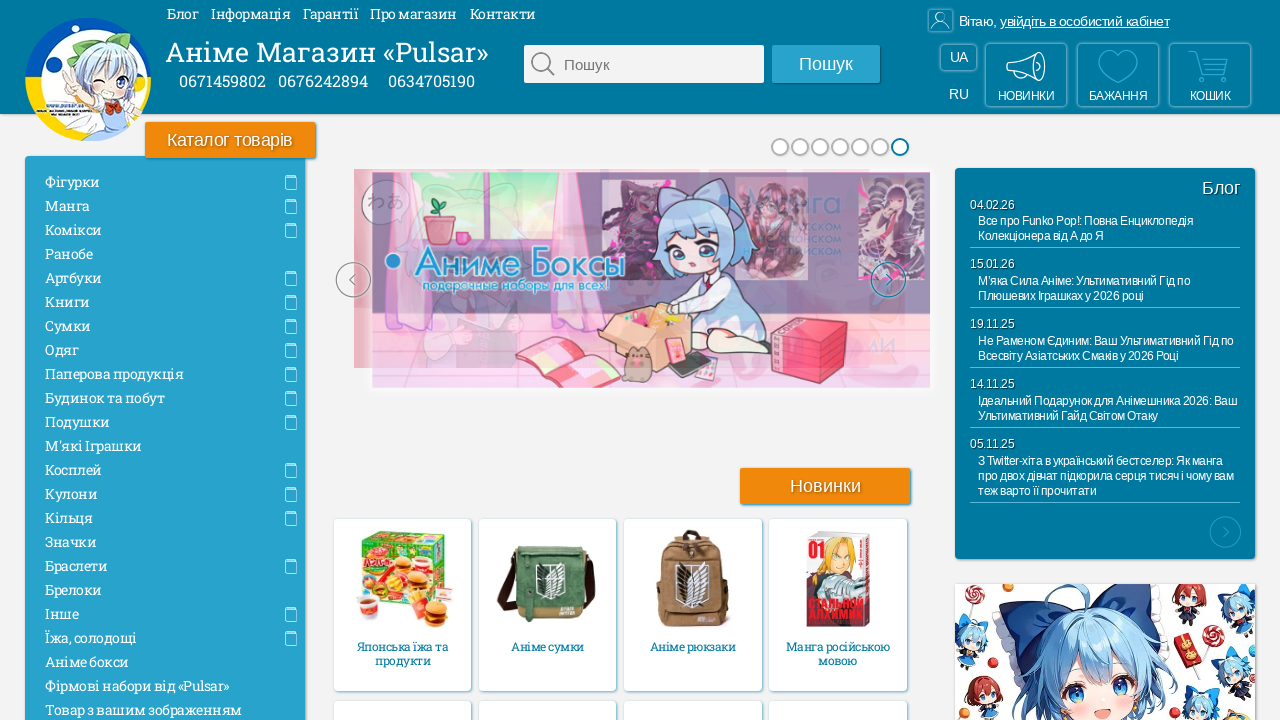

Waited 500ms for slider animation to complete
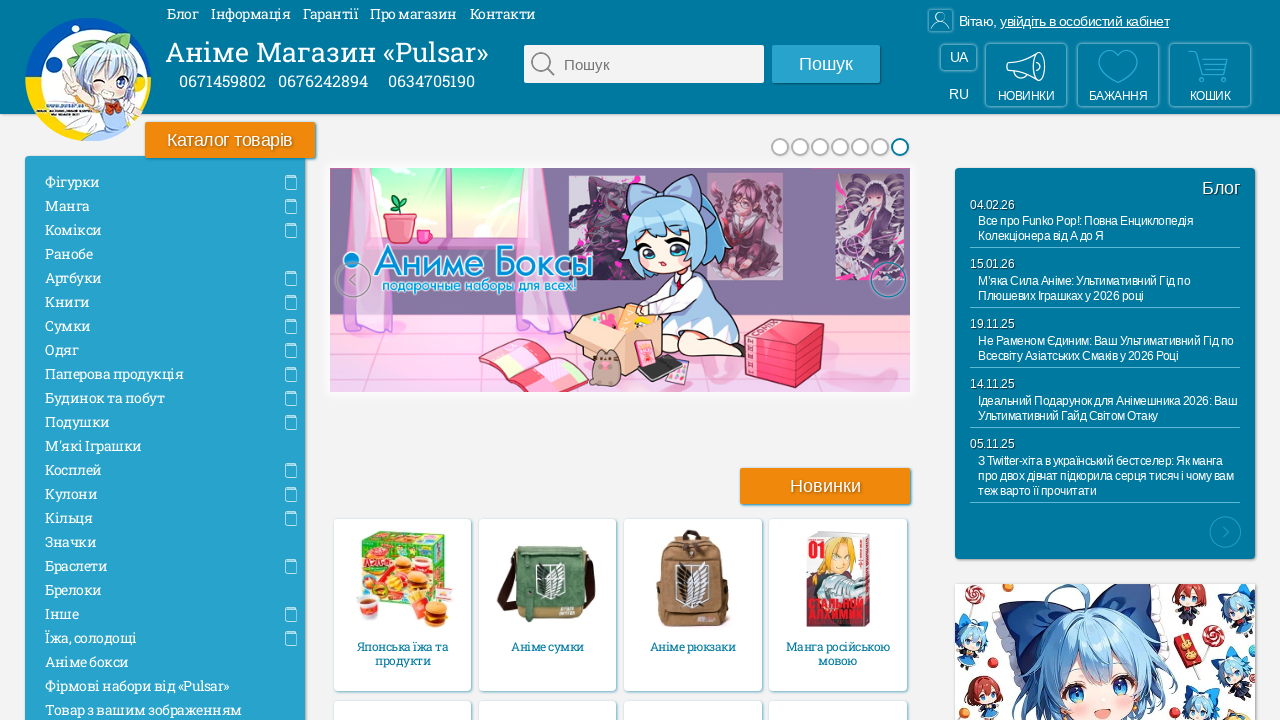

Retrieved next button class attributes
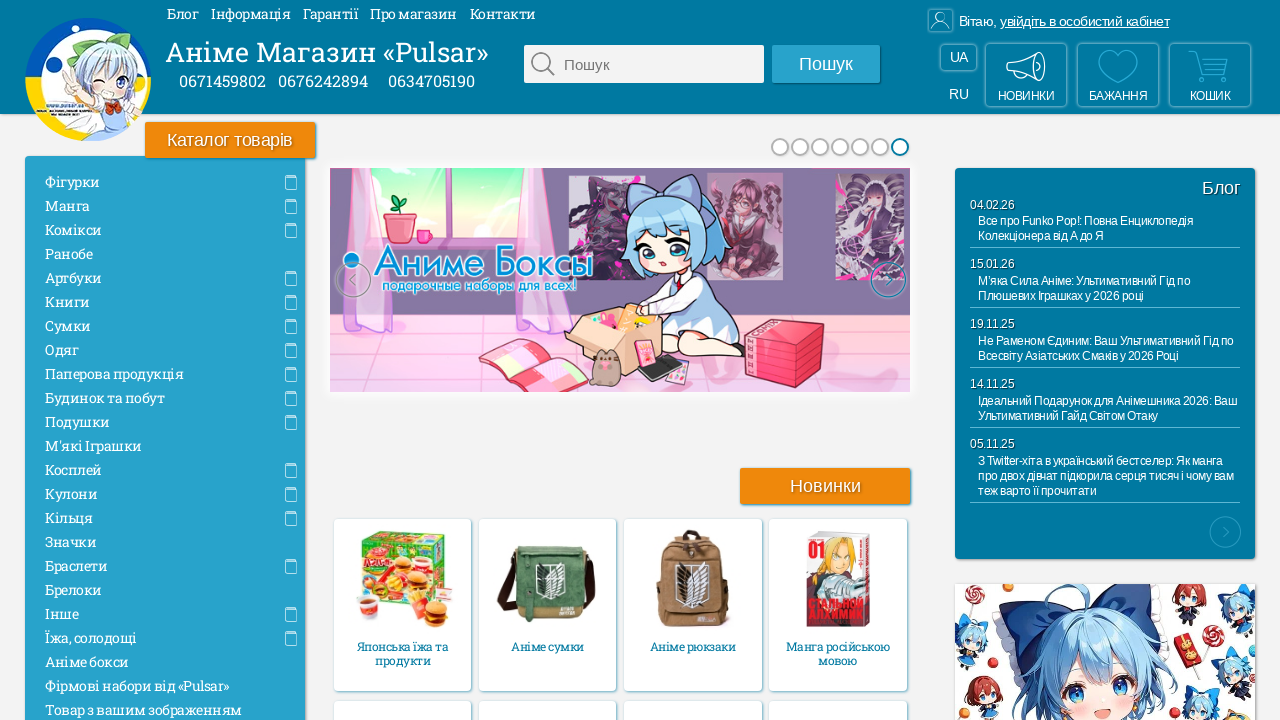

Clicked next button (iteration 12) - next button was enabled at (885, 280) on a.next
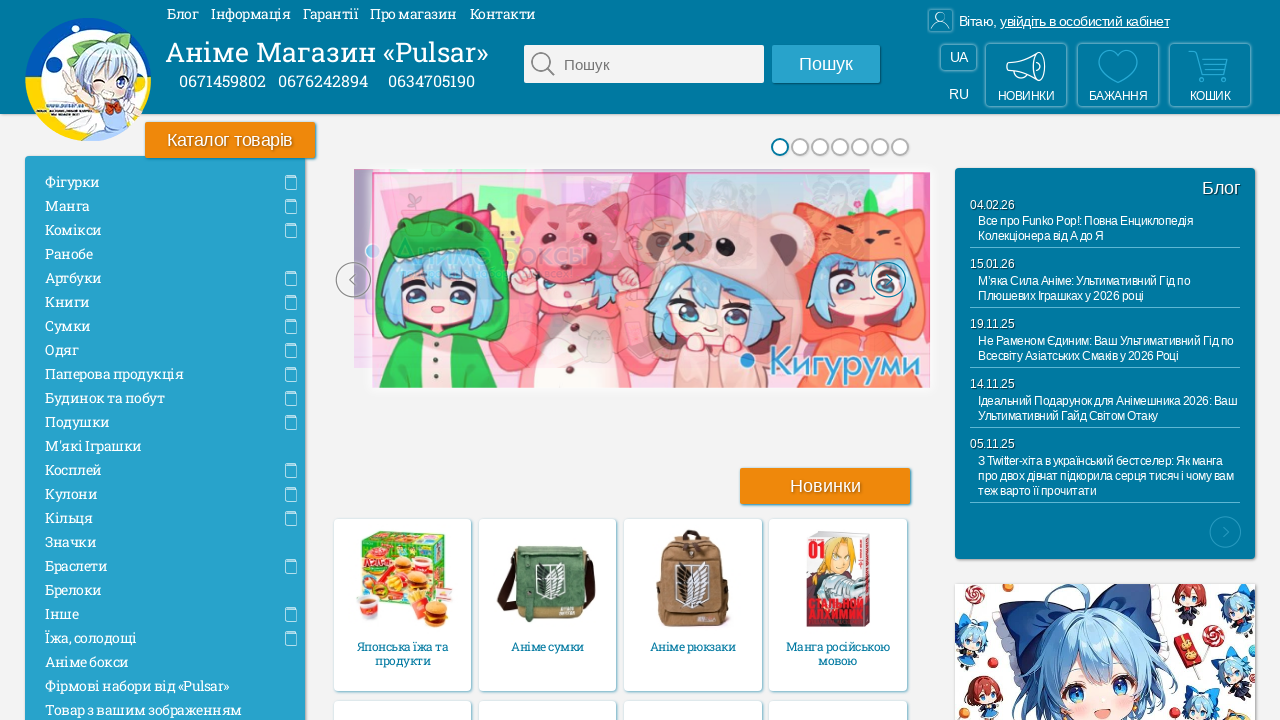

Waited 500ms for slider animation to complete
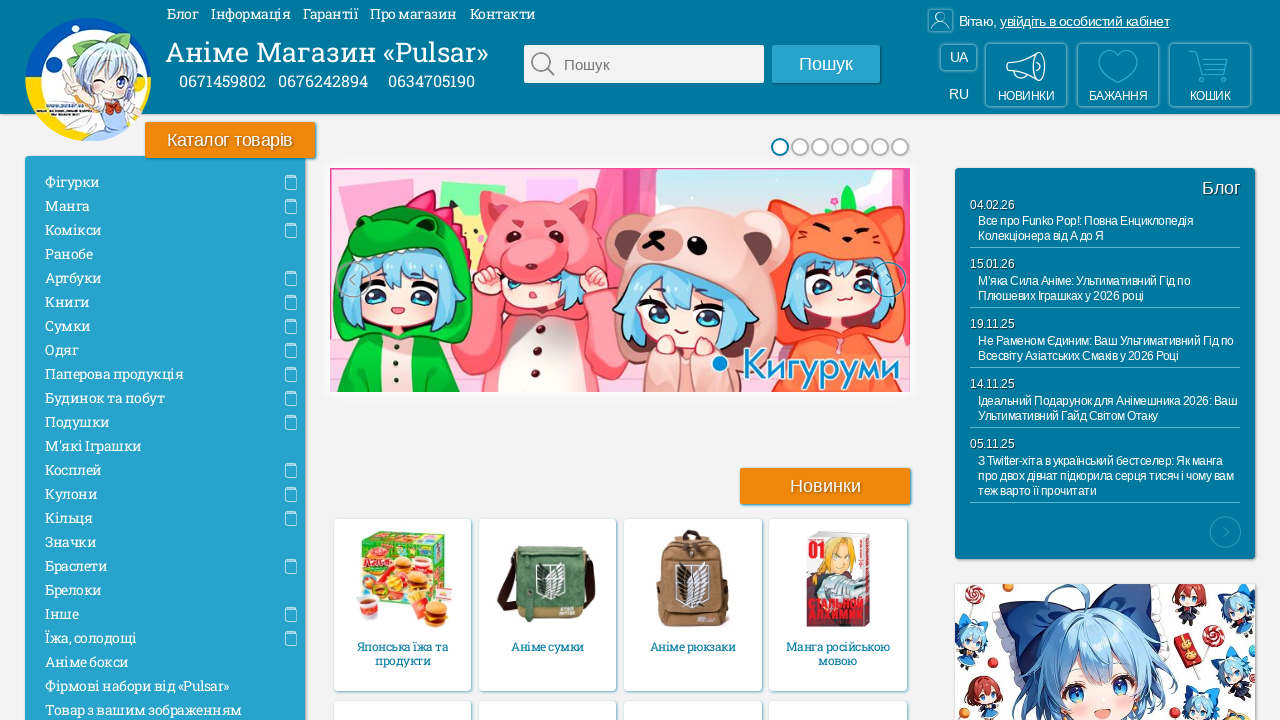

Retrieved next button class attributes
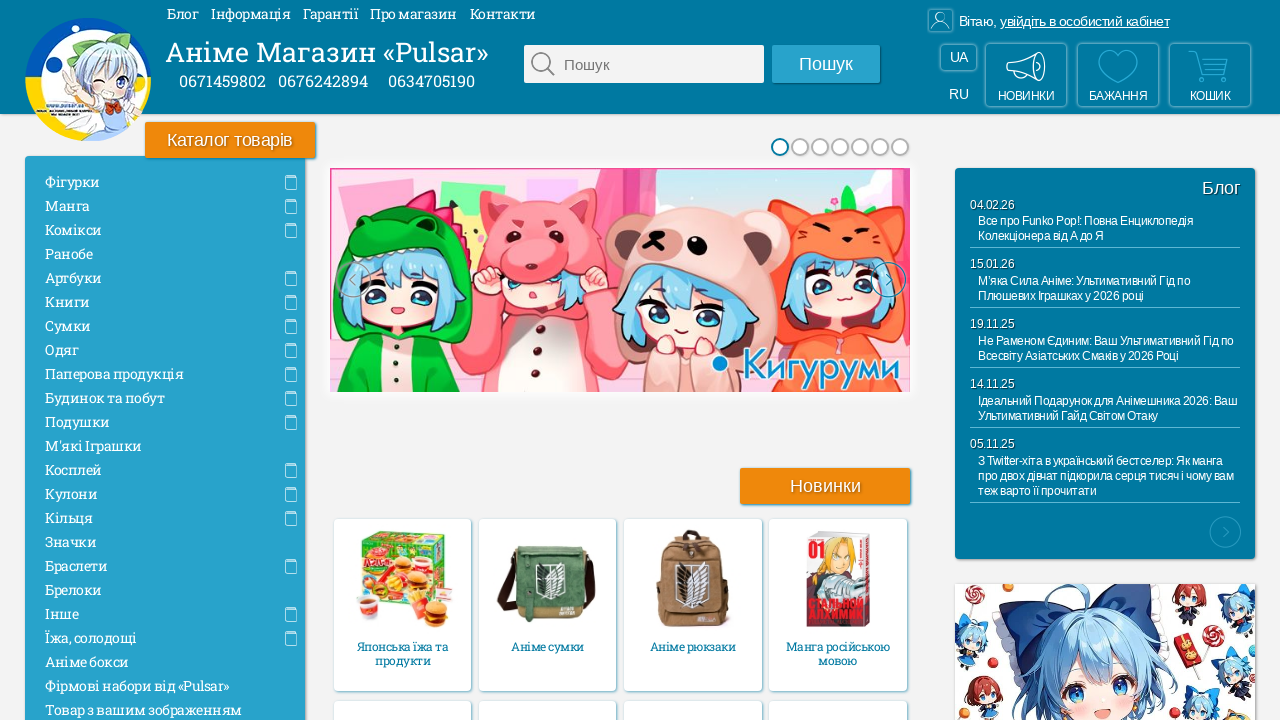

Clicked next button (iteration 13) - next button was enabled at (885, 280) on a.next
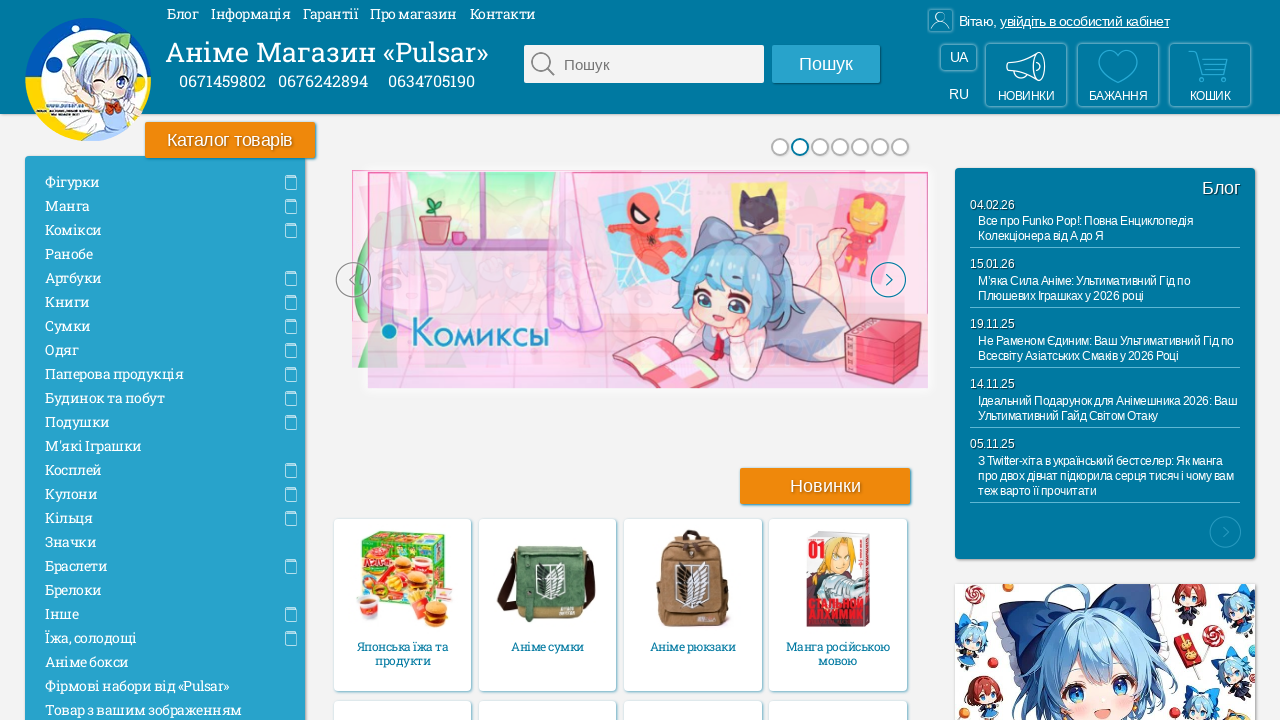

Waited 500ms for slider animation to complete
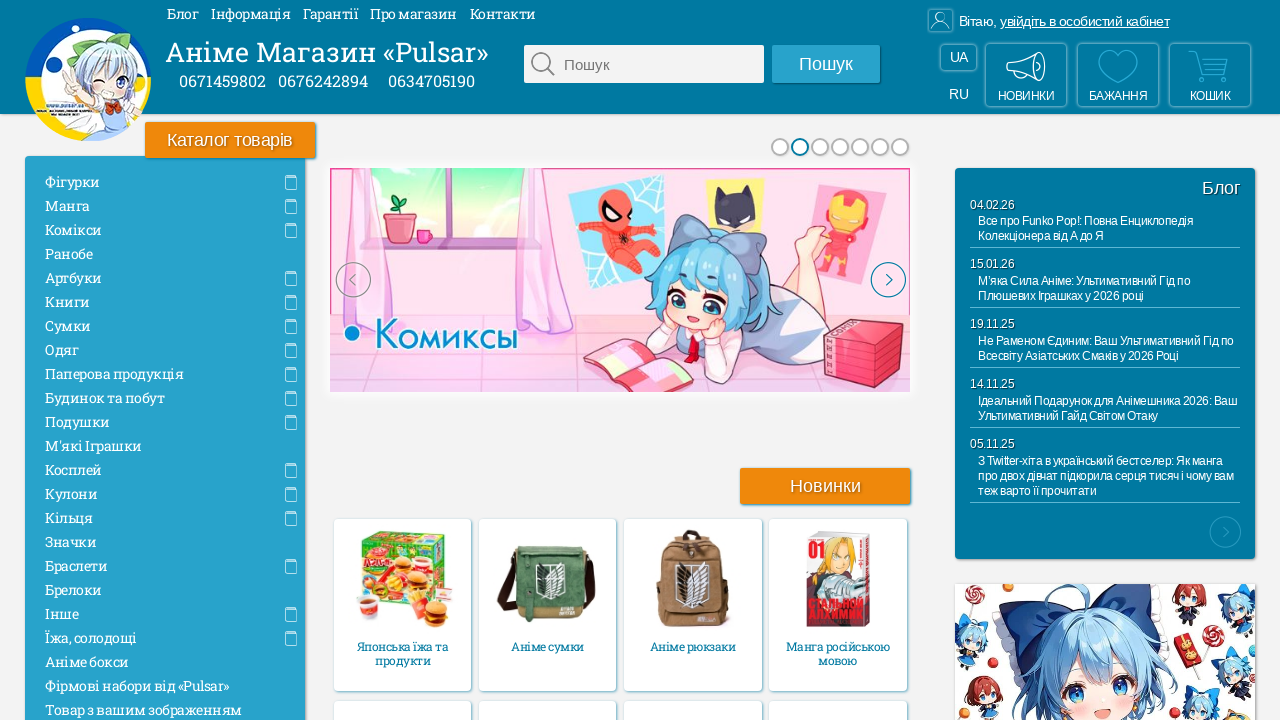

Retrieved next button class attributes
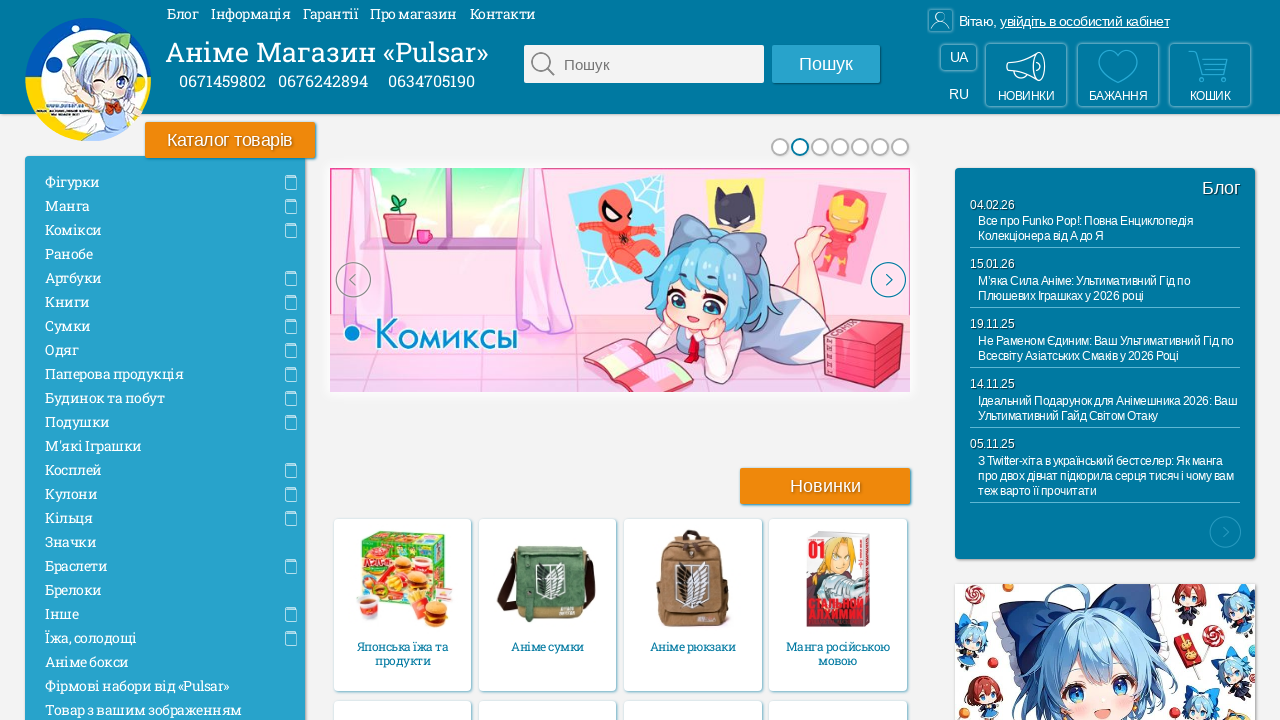

Clicked next button (iteration 14) - next button was enabled at (885, 280) on a.next
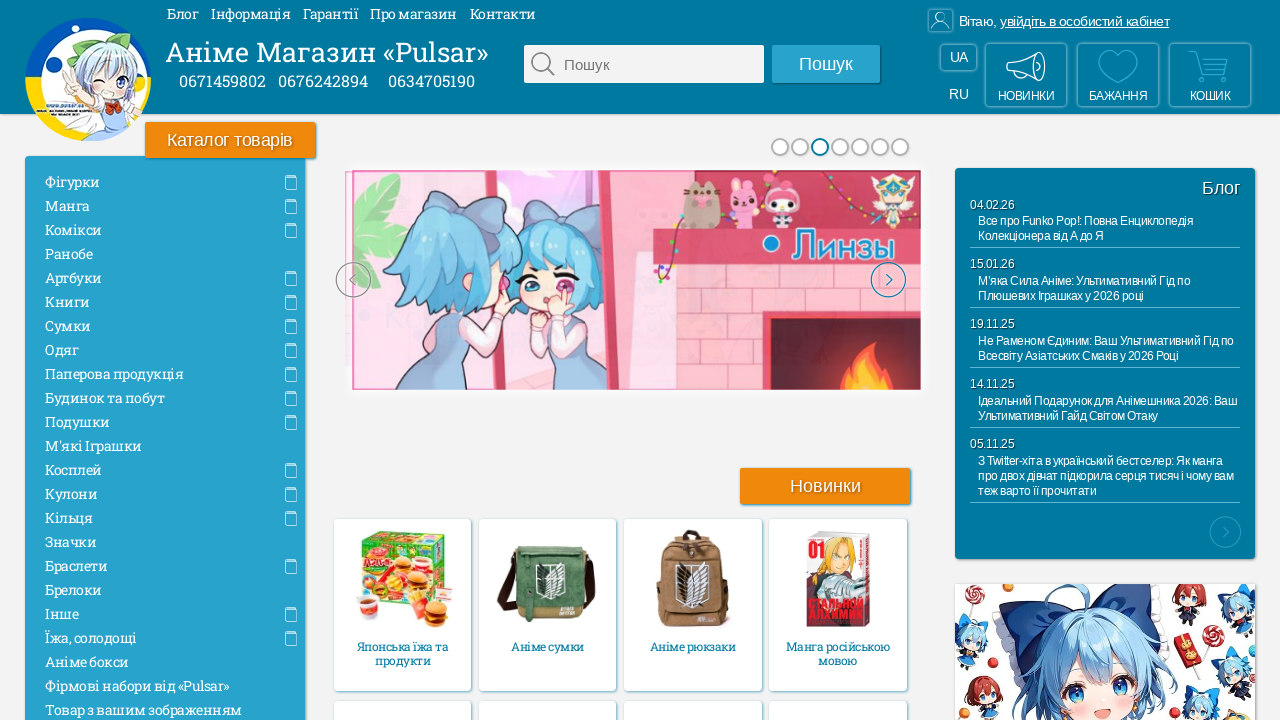

Waited 500ms for slider animation to complete
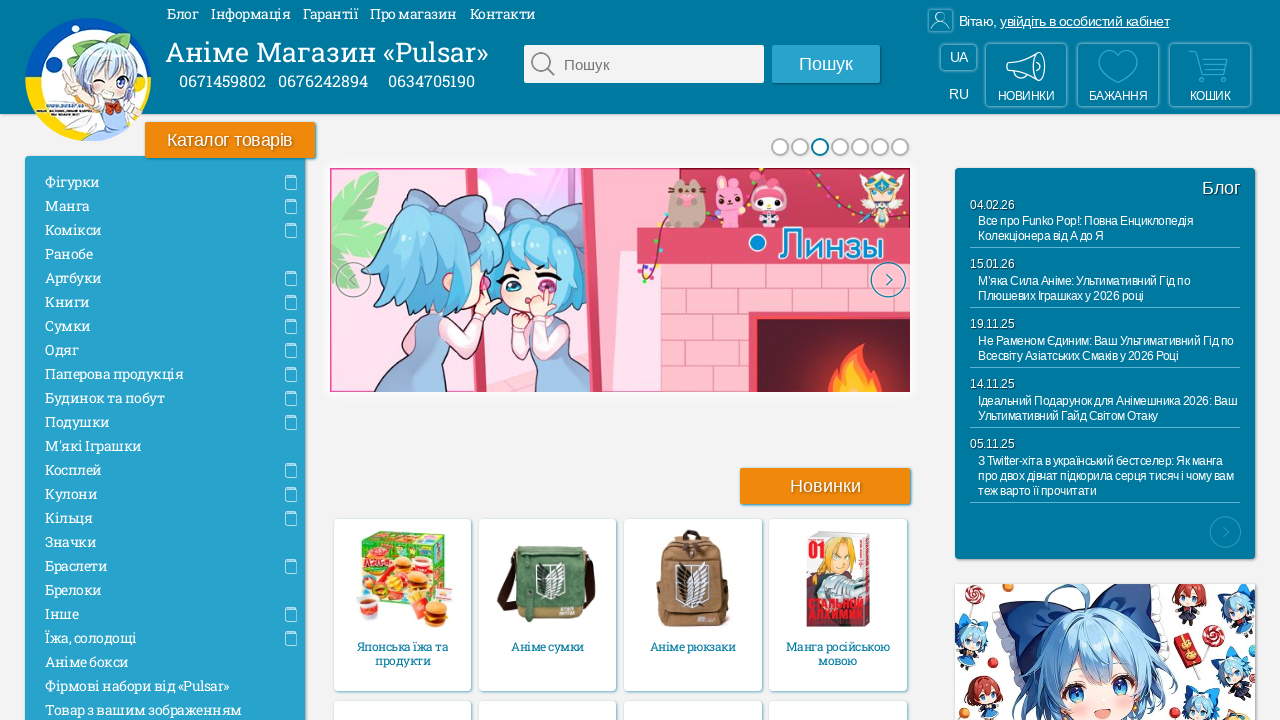

Retrieved next button class attributes
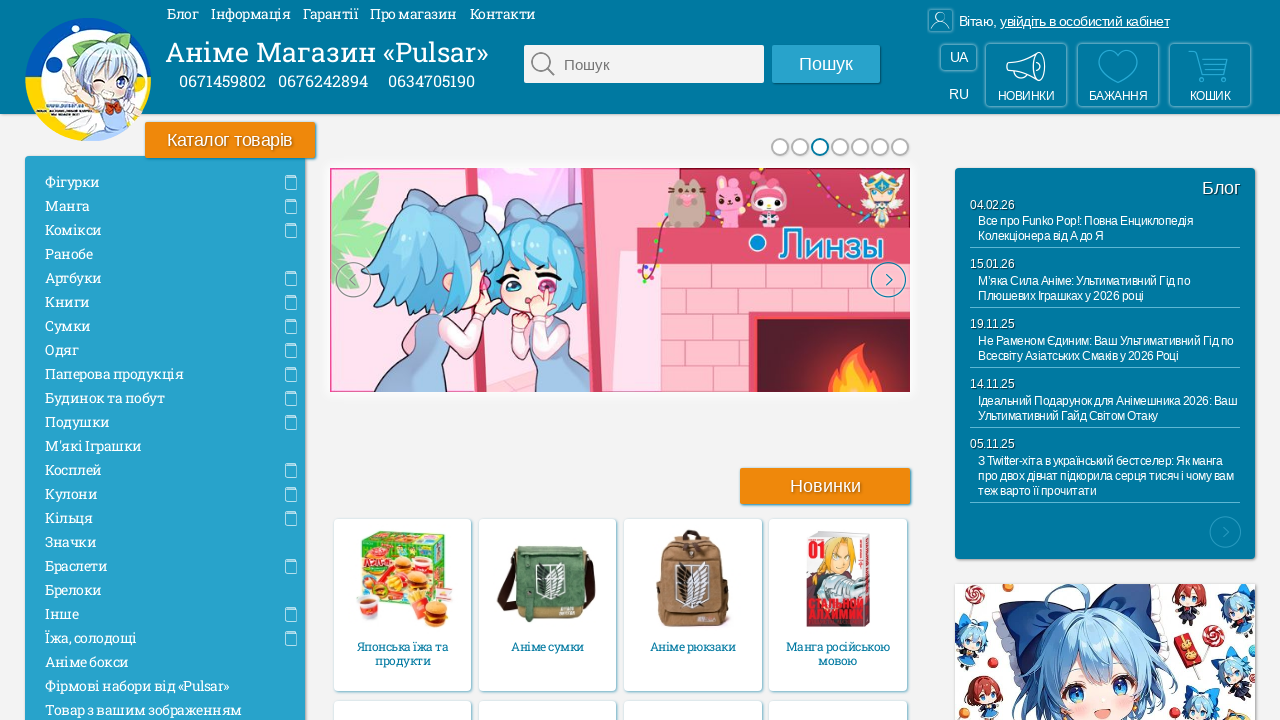

Clicked next button (iteration 15) - next button was enabled at (885, 280) on a.next
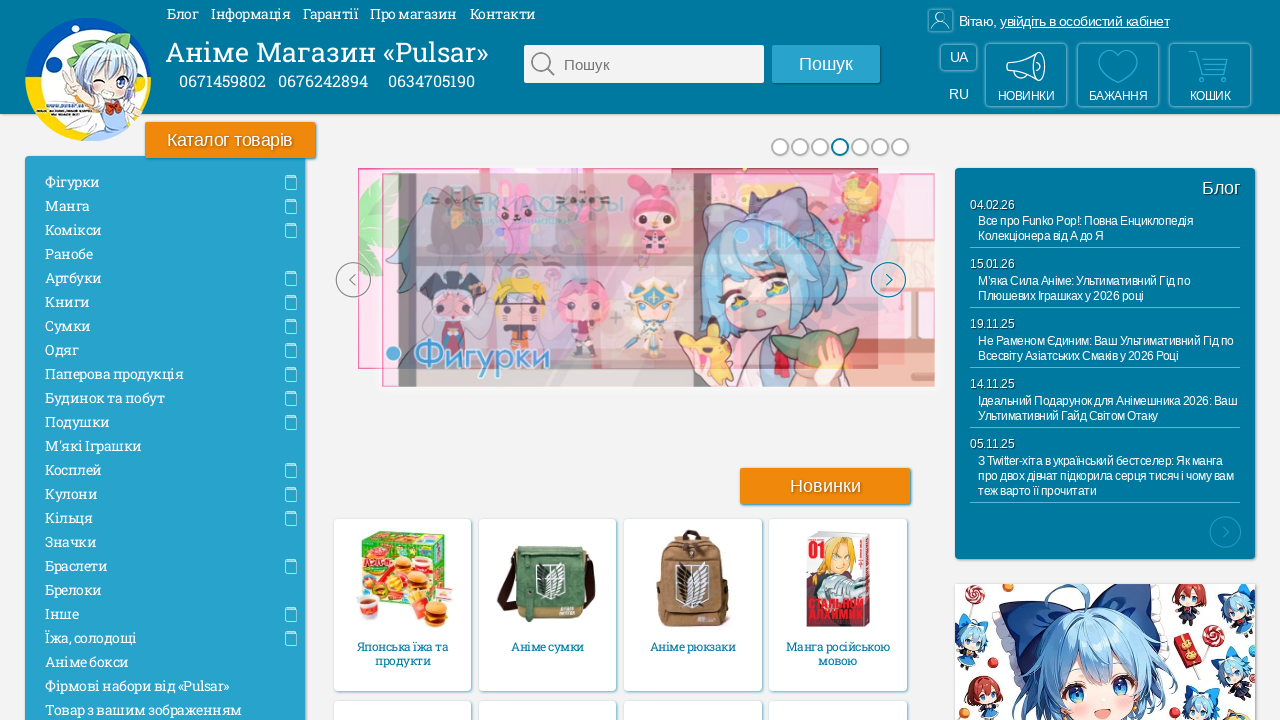

Waited 500ms for slider animation to complete
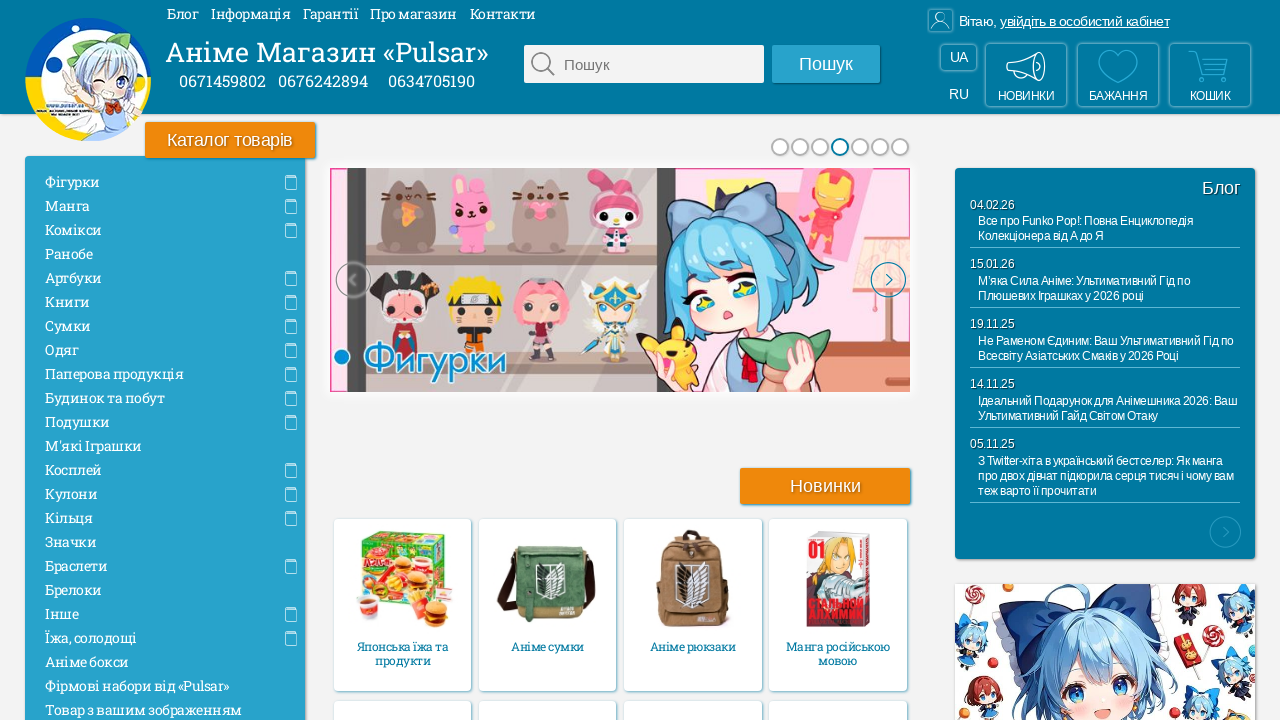

Retrieved next button class attributes
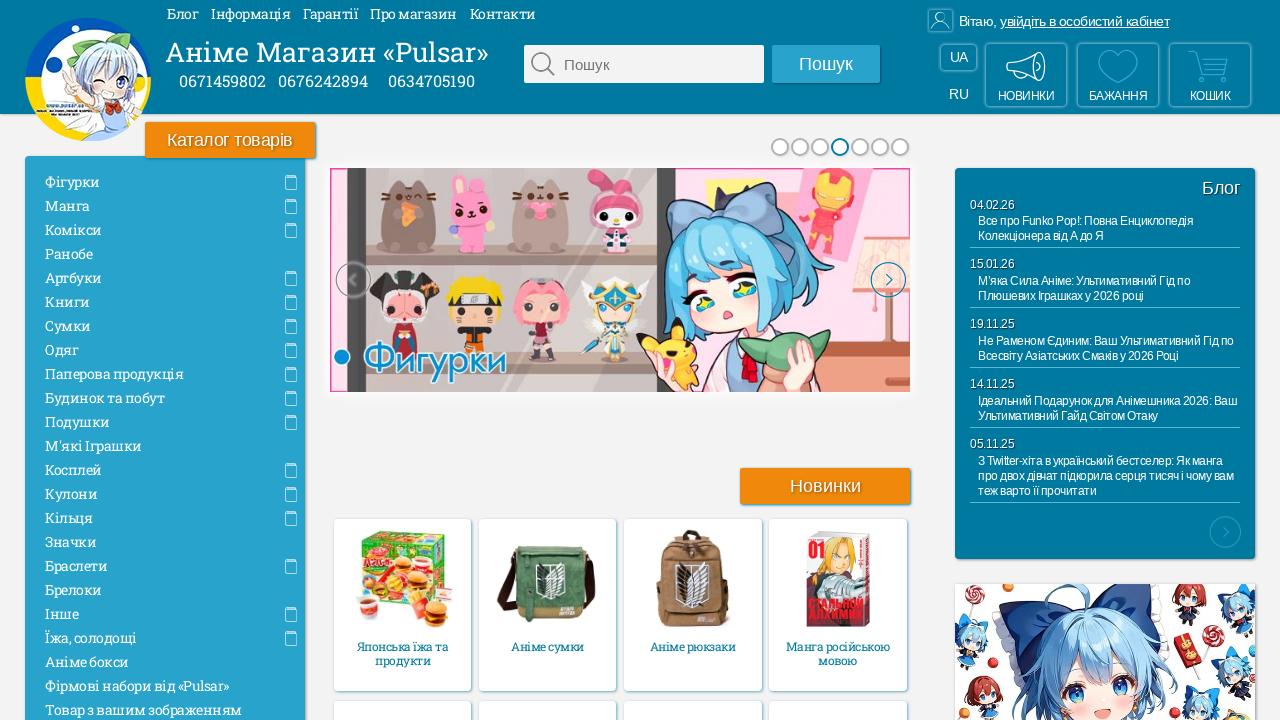

Clicked next button (iteration 16) - next button was enabled at (885, 280) on a.next
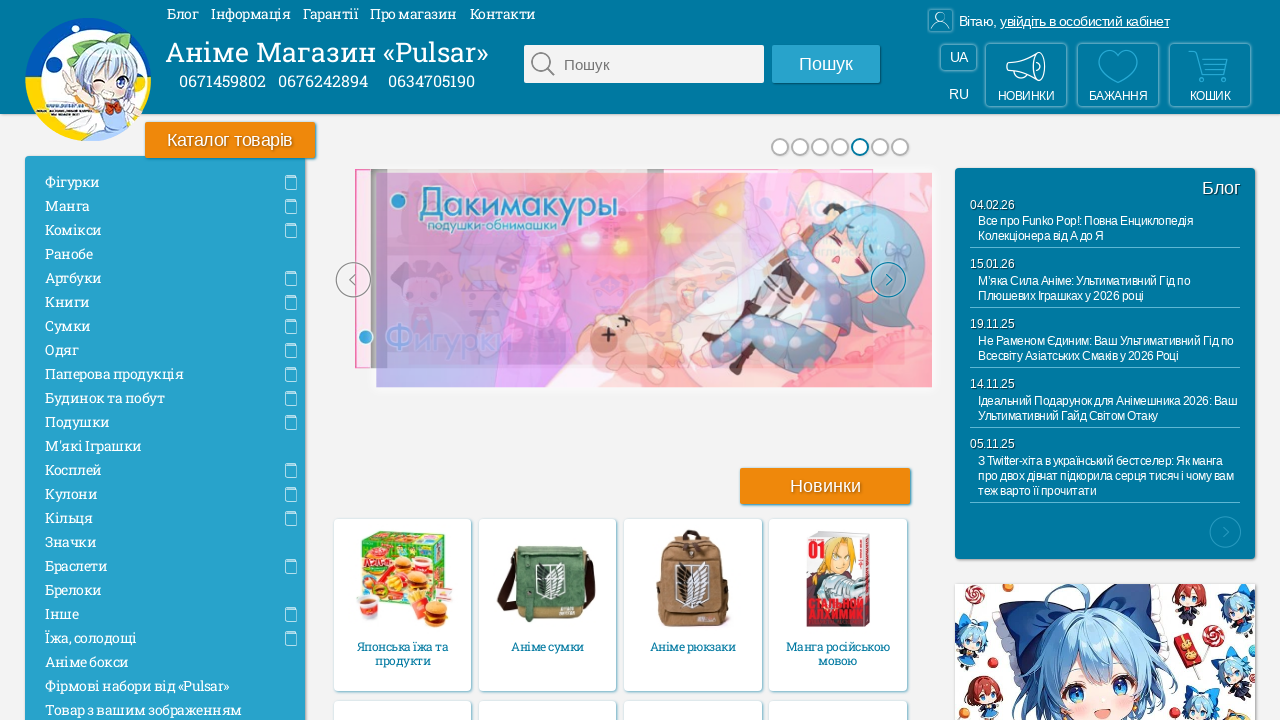

Waited 500ms for slider animation to complete
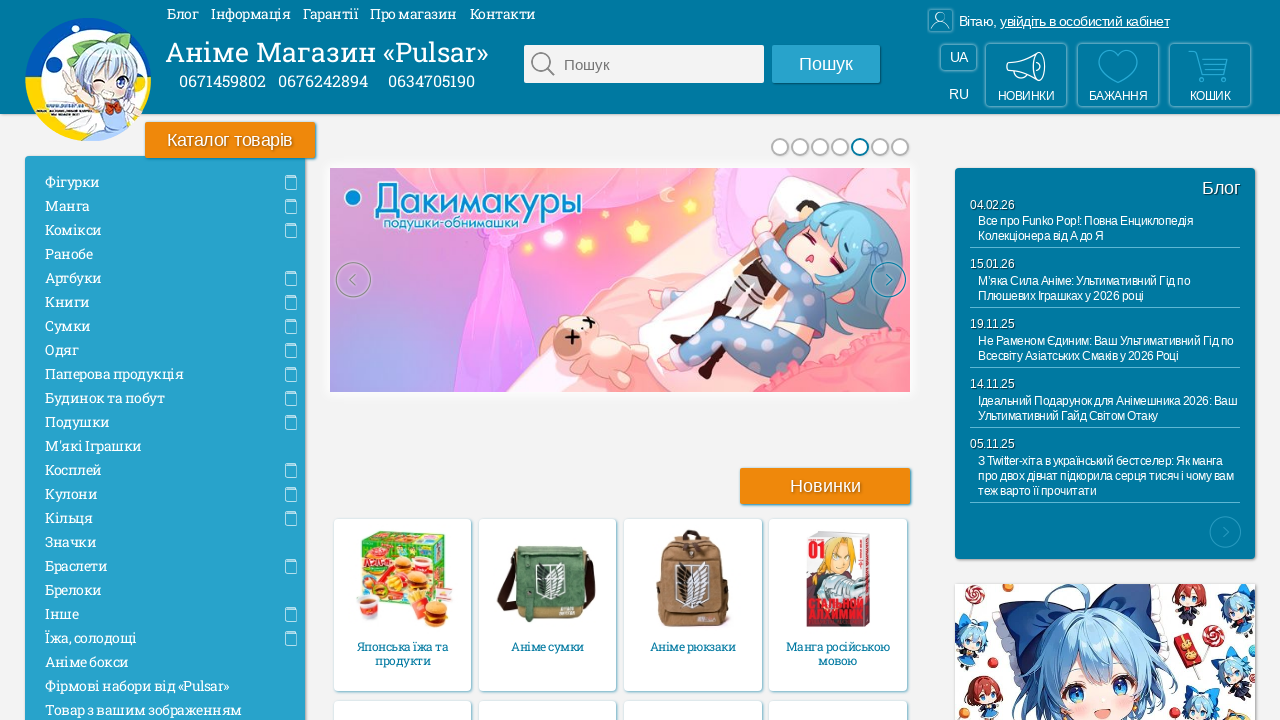

Retrieved next button class attributes
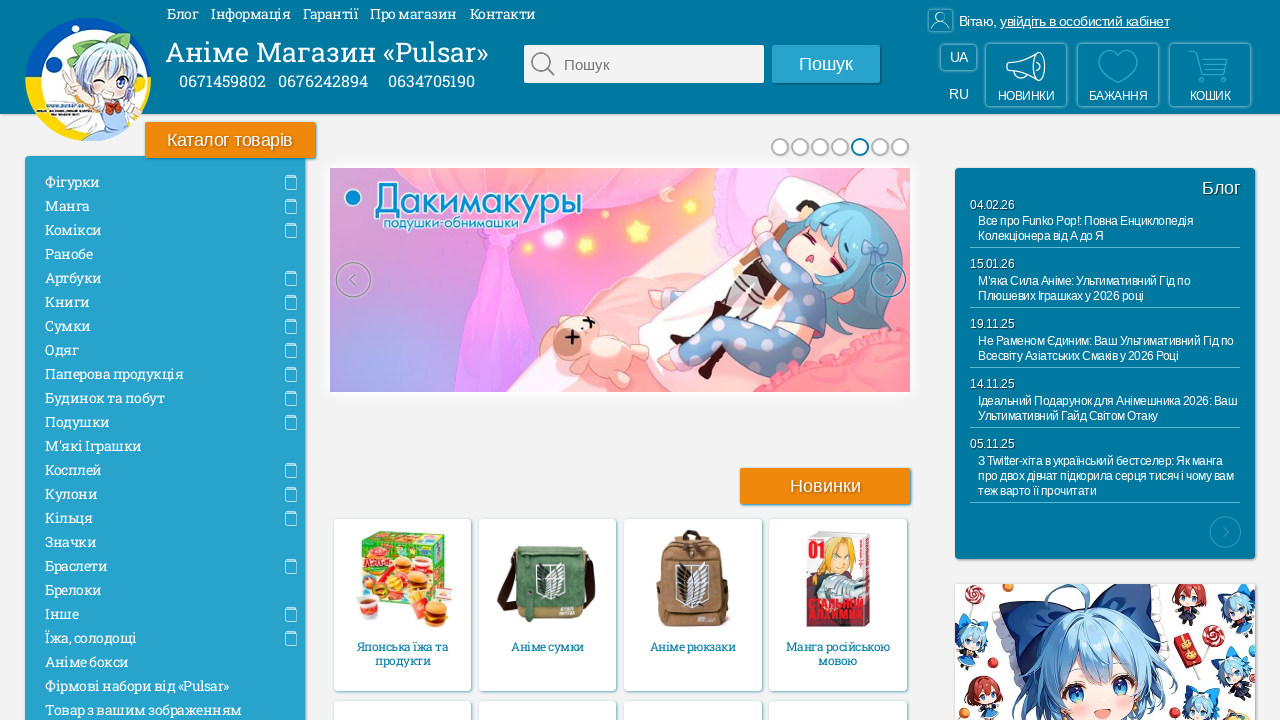

Clicked next button (iteration 17) - next button was enabled at (885, 280) on a.next
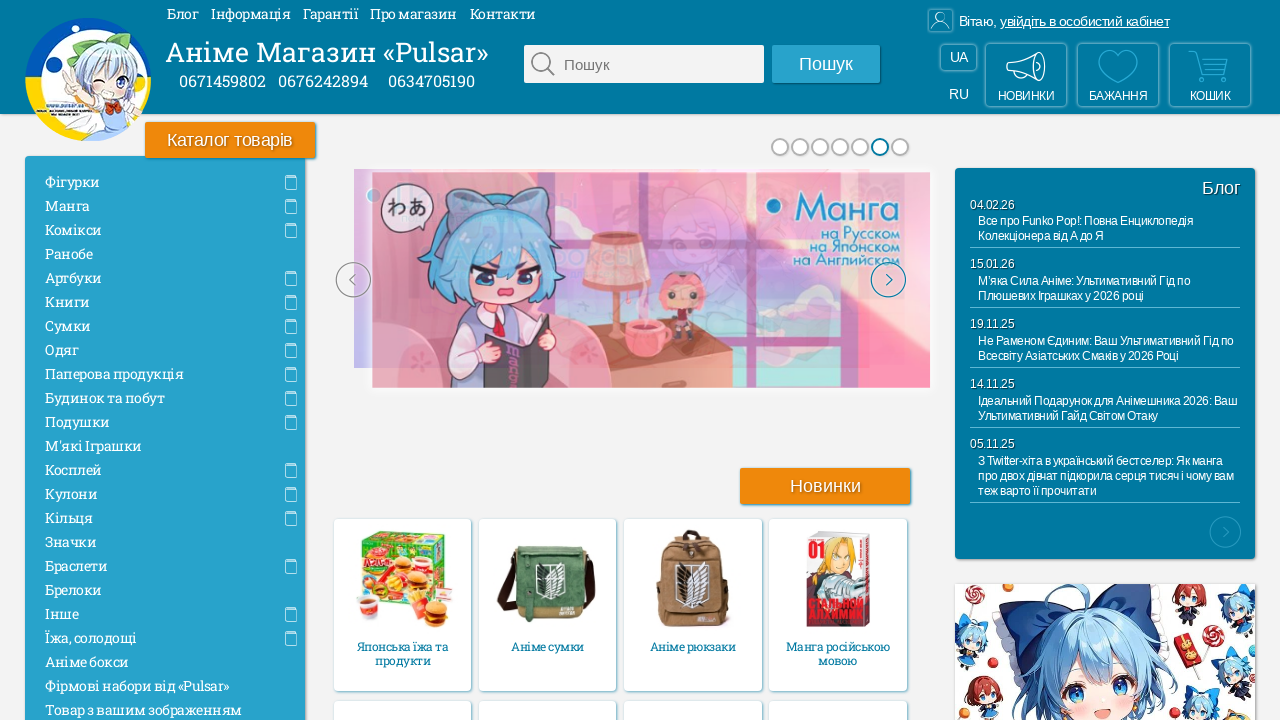

Waited 500ms for slider animation to complete
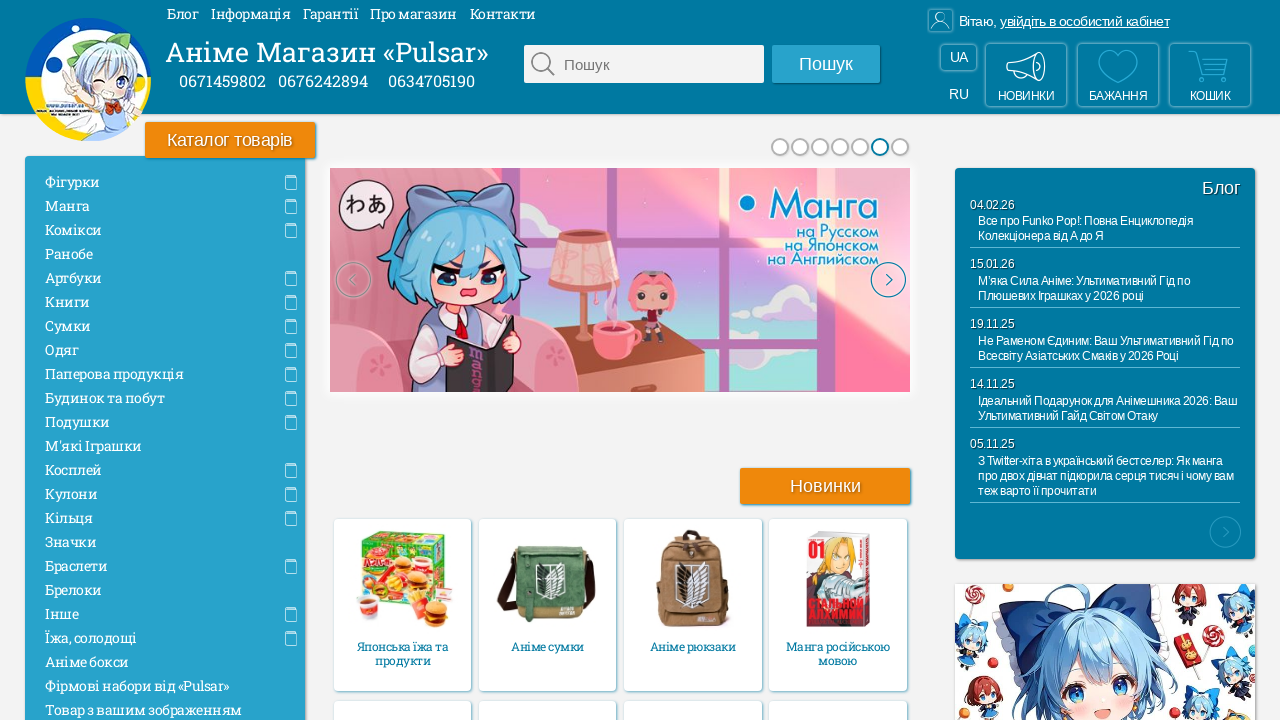

Retrieved next button class attributes
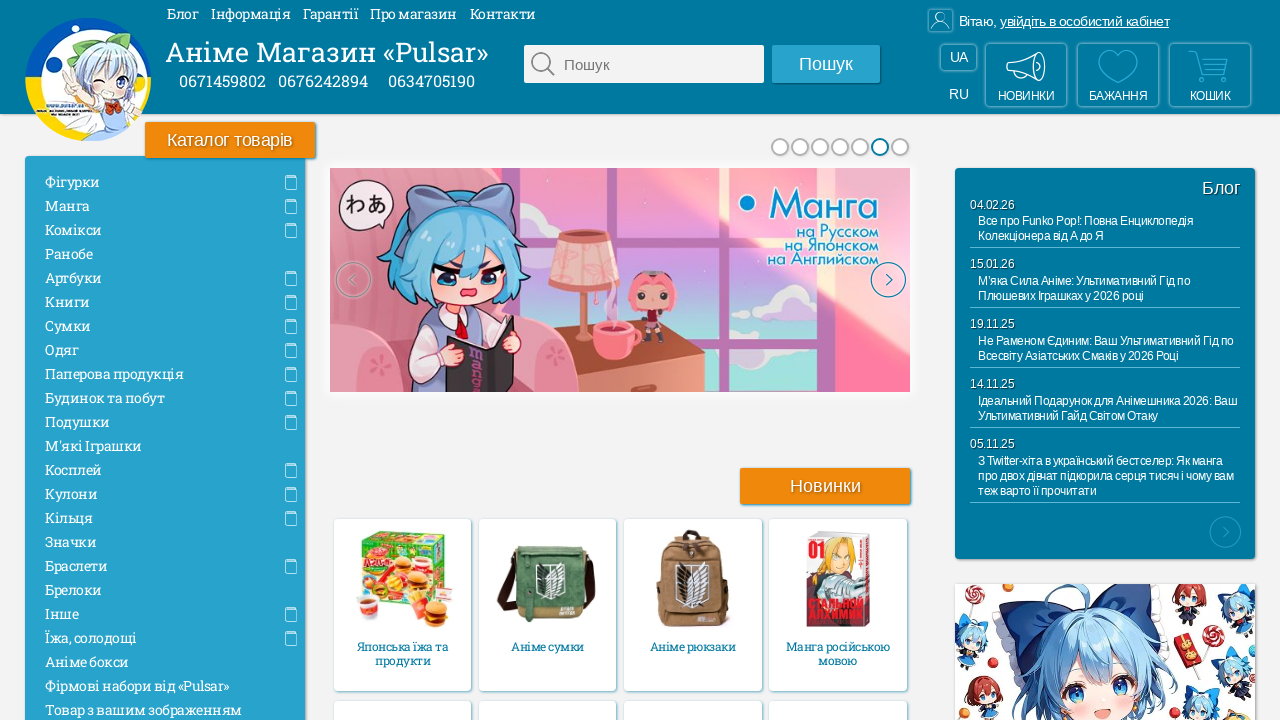

Clicked next button (iteration 18) - next button was enabled at (885, 280) on a.next
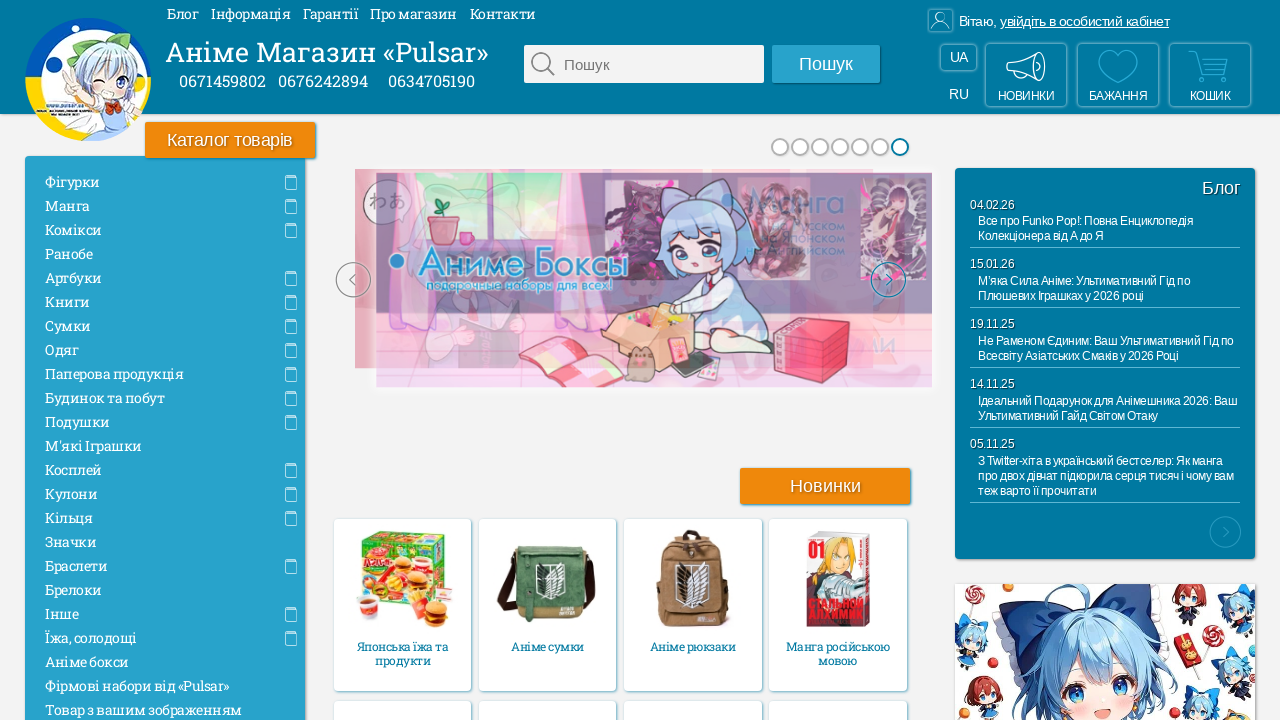

Waited 500ms for slider animation to complete
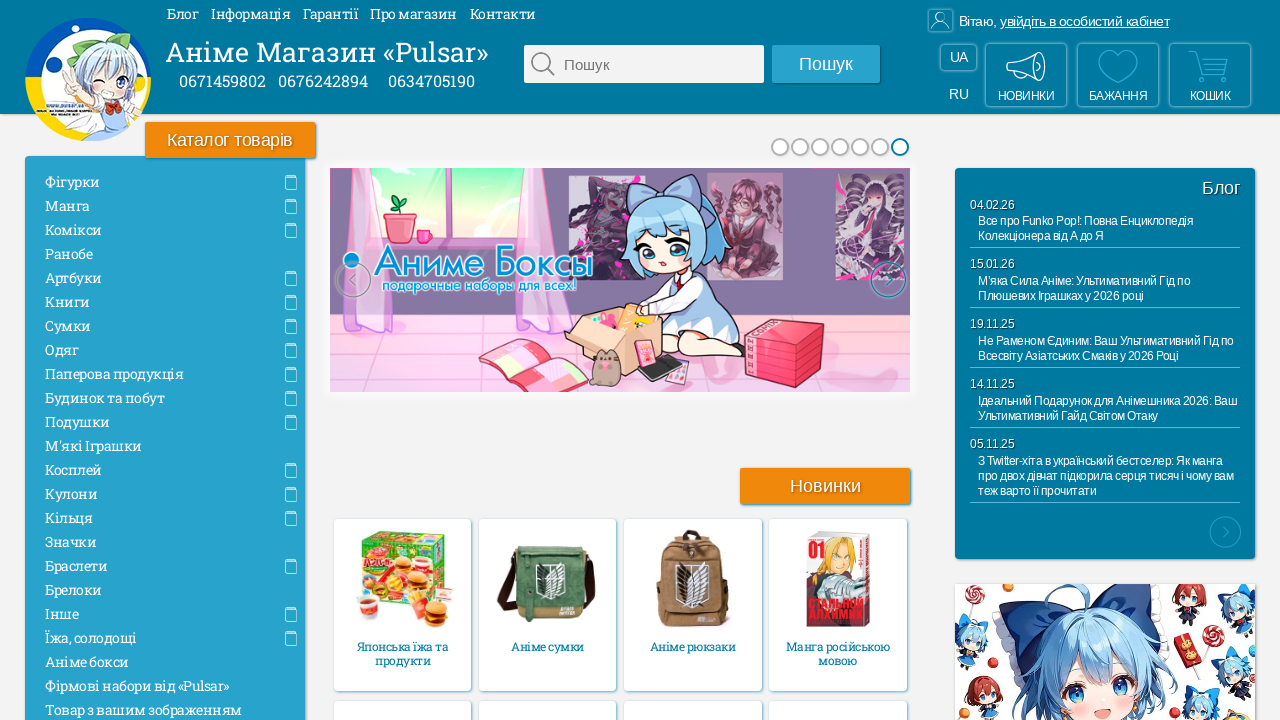

Retrieved next button class attributes
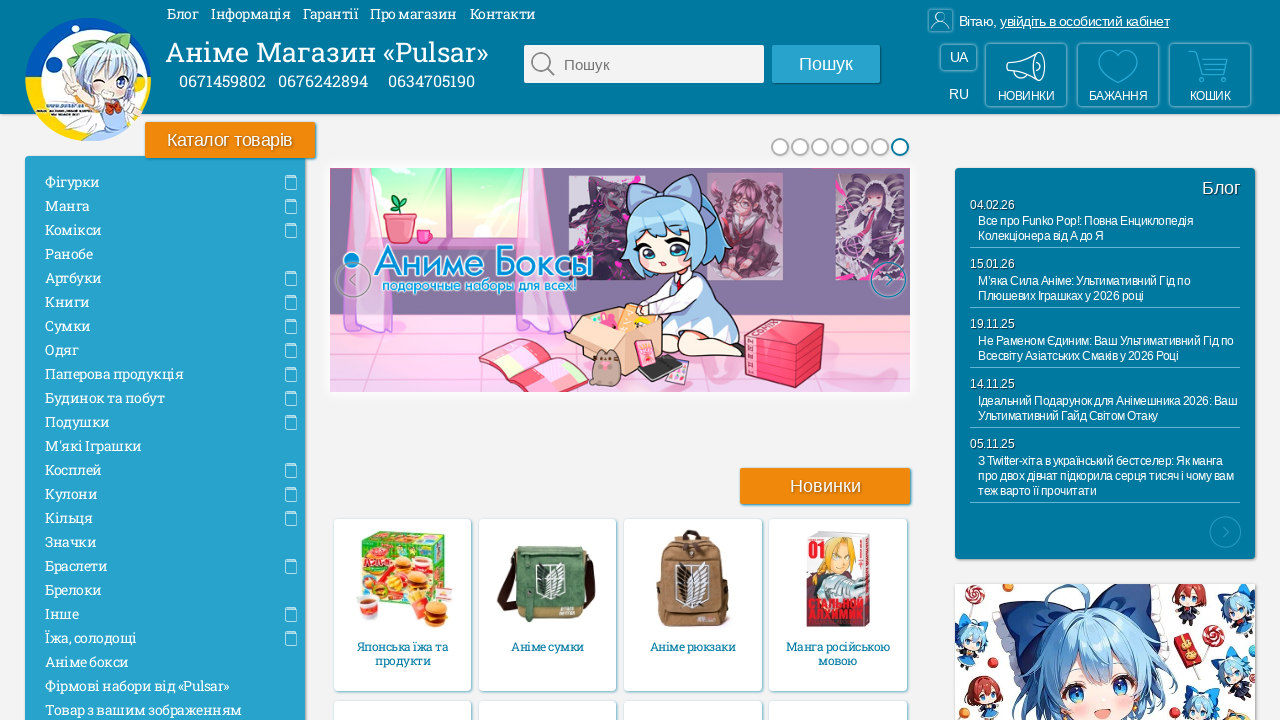

Clicked next button (iteration 19) - next button was enabled at (885, 280) on a.next
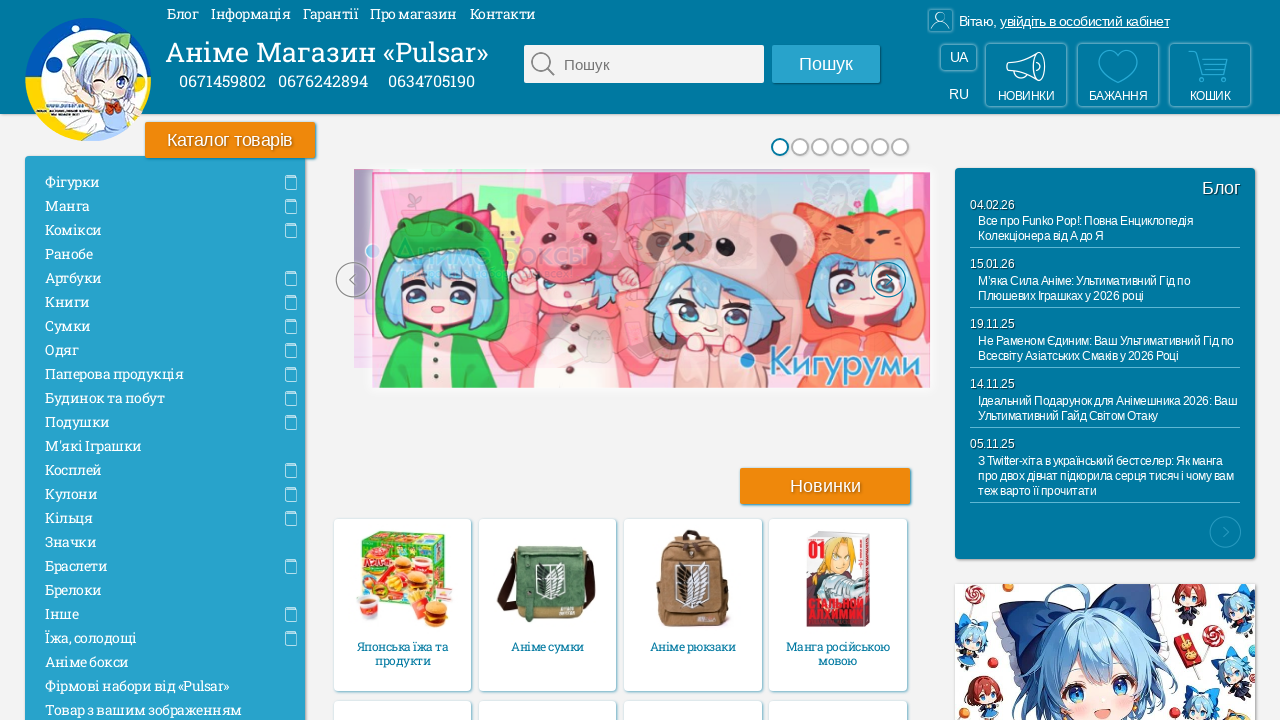

Waited 500ms for slider animation to complete
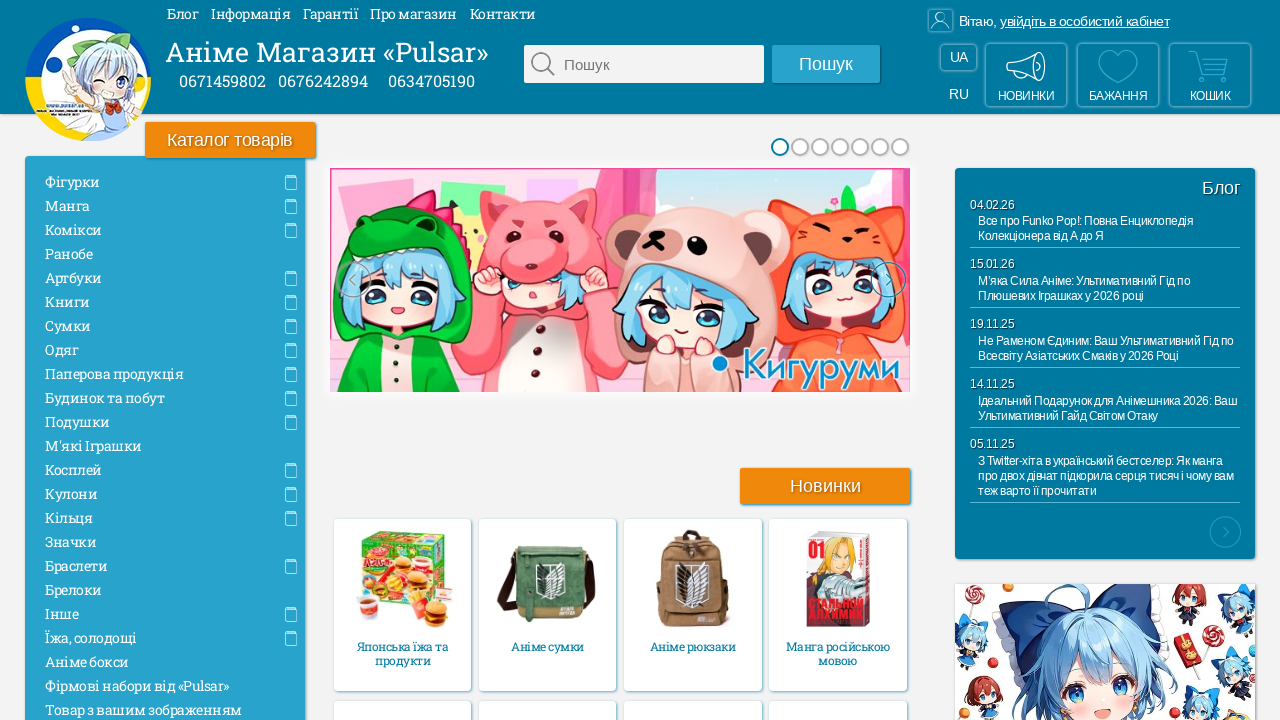

Retrieved next button class attributes
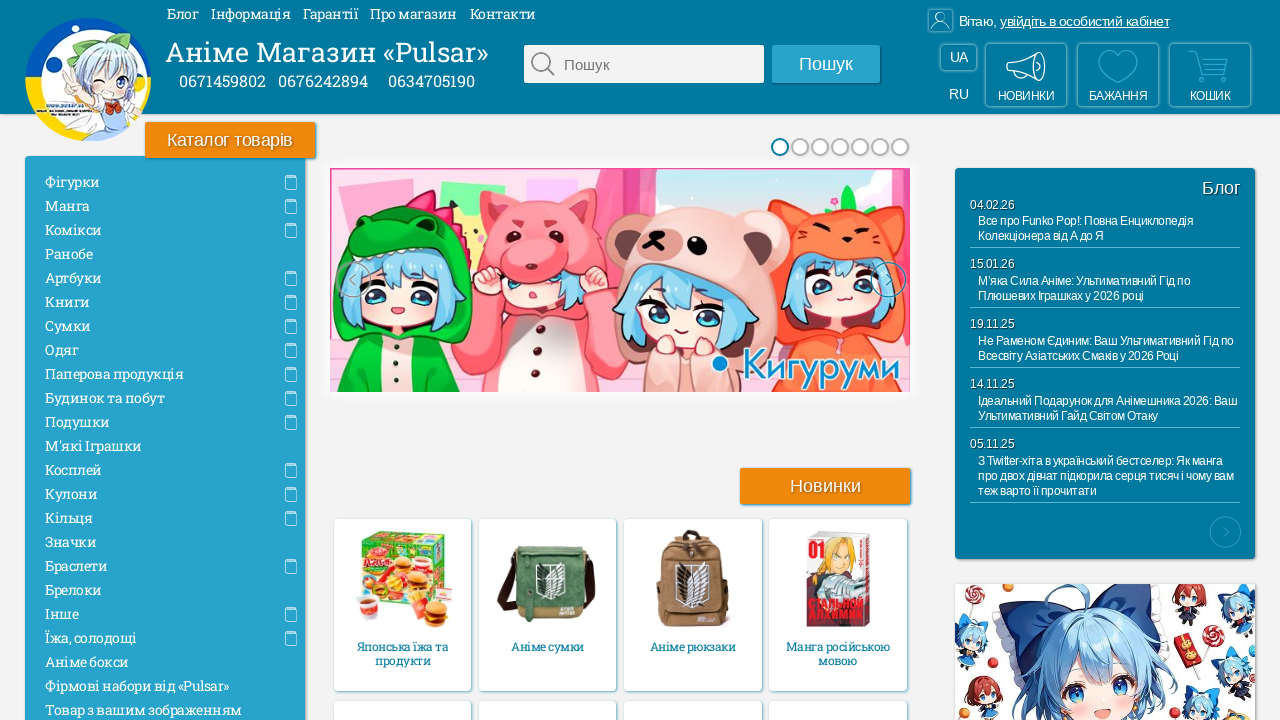

Clicked next button (iteration 20) - next button was enabled at (885, 280) on a.next
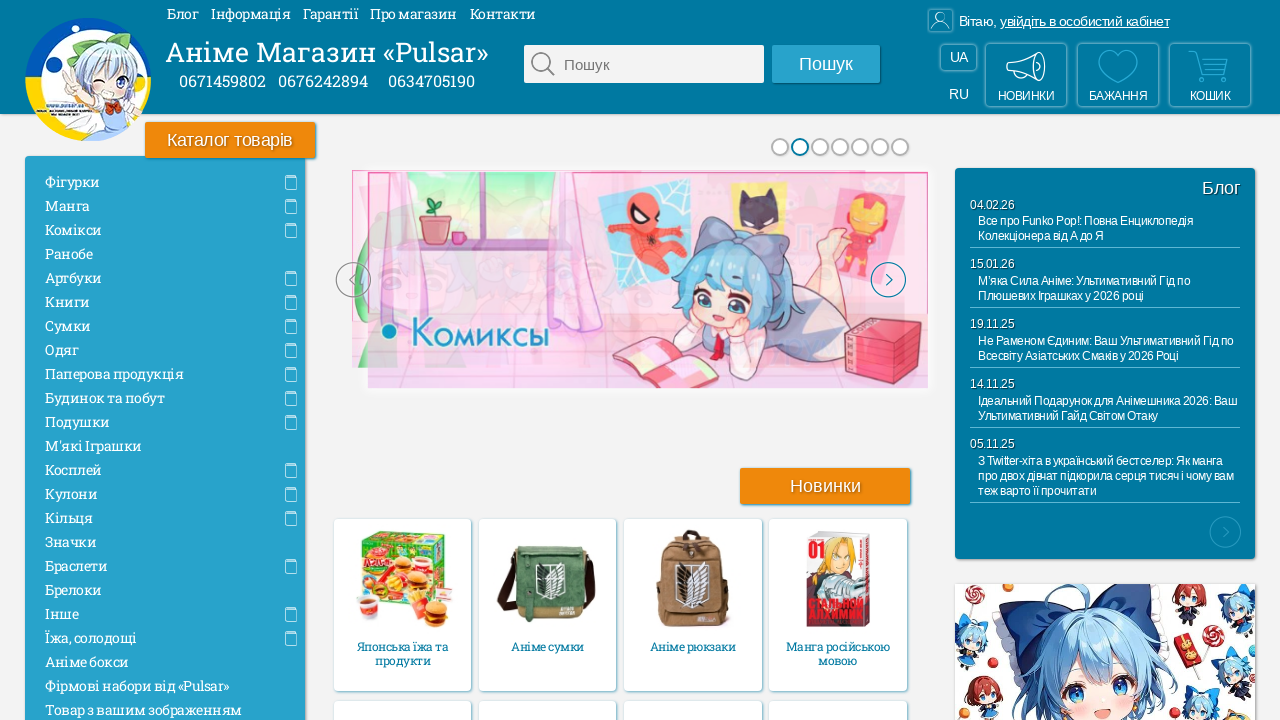

Waited 500ms for slider animation to complete
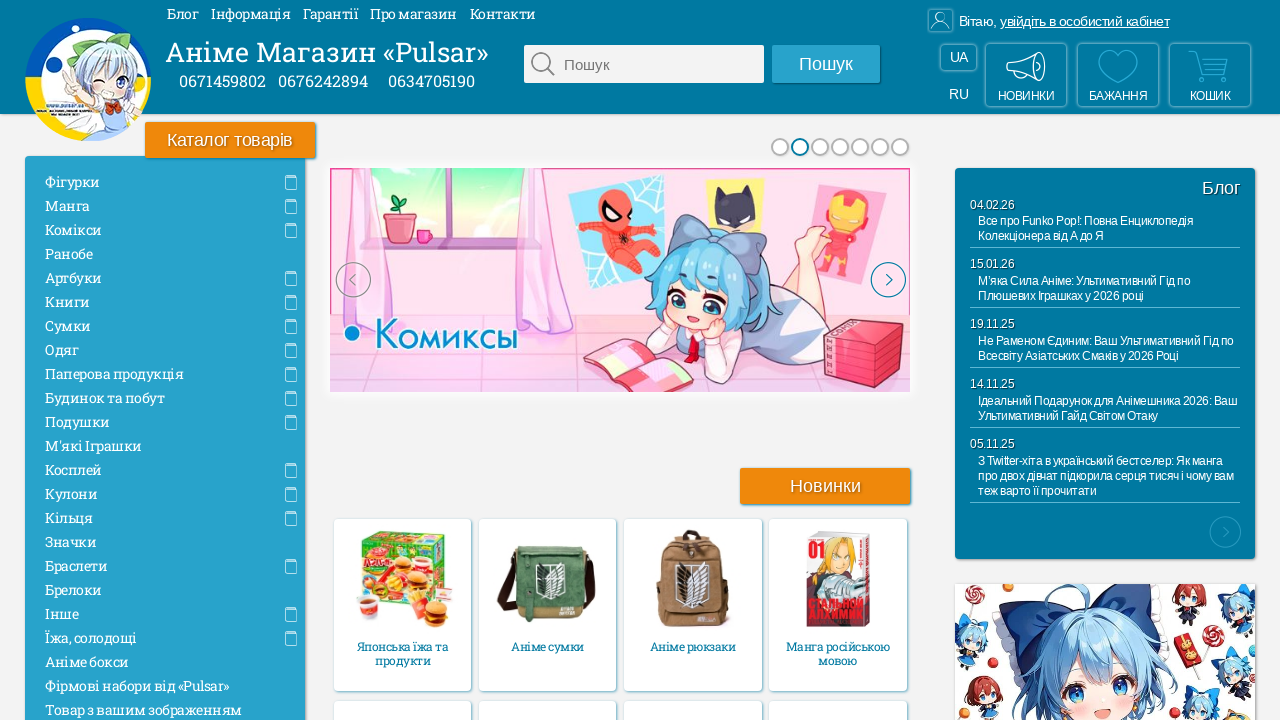

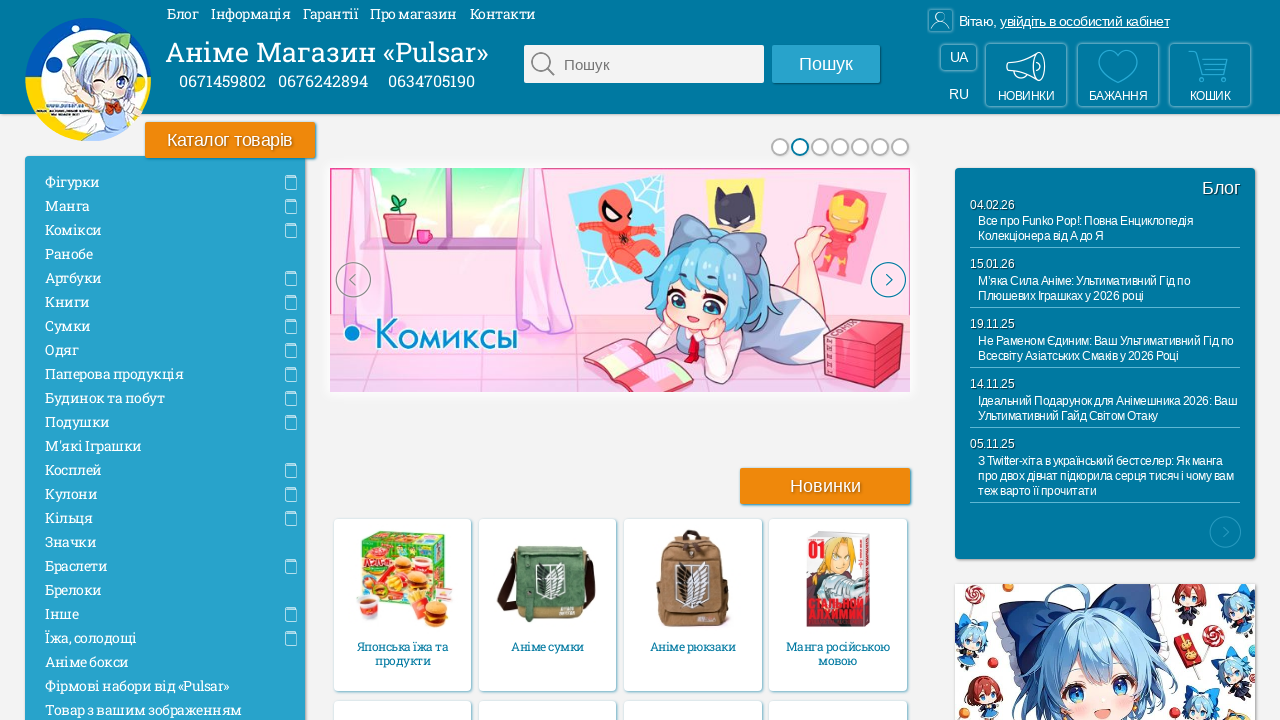